Tests various input components including text fields, date picker, spinner, slider, text editor, and keyboard interactions on a form testing page

Starting URL: https://www.leafground.com/input.xhtml

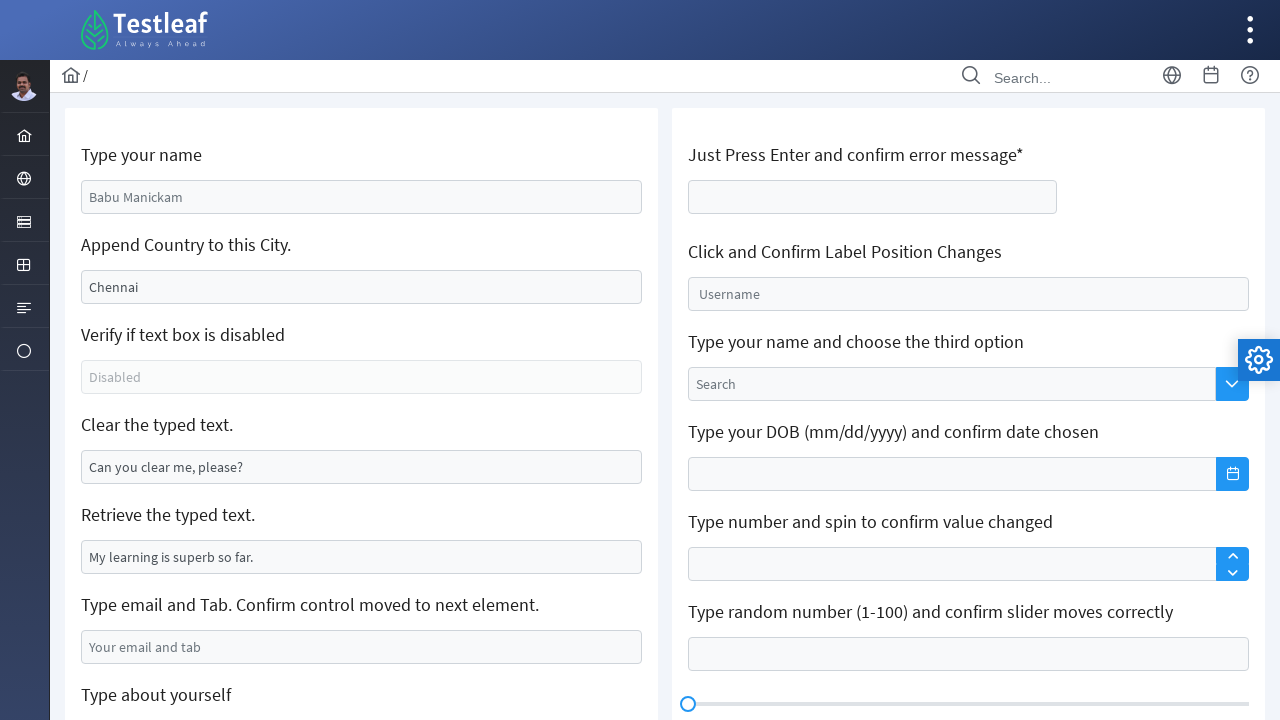

Filled name field with 'Jindhuja' on //div[@class='grid formgrid']//input
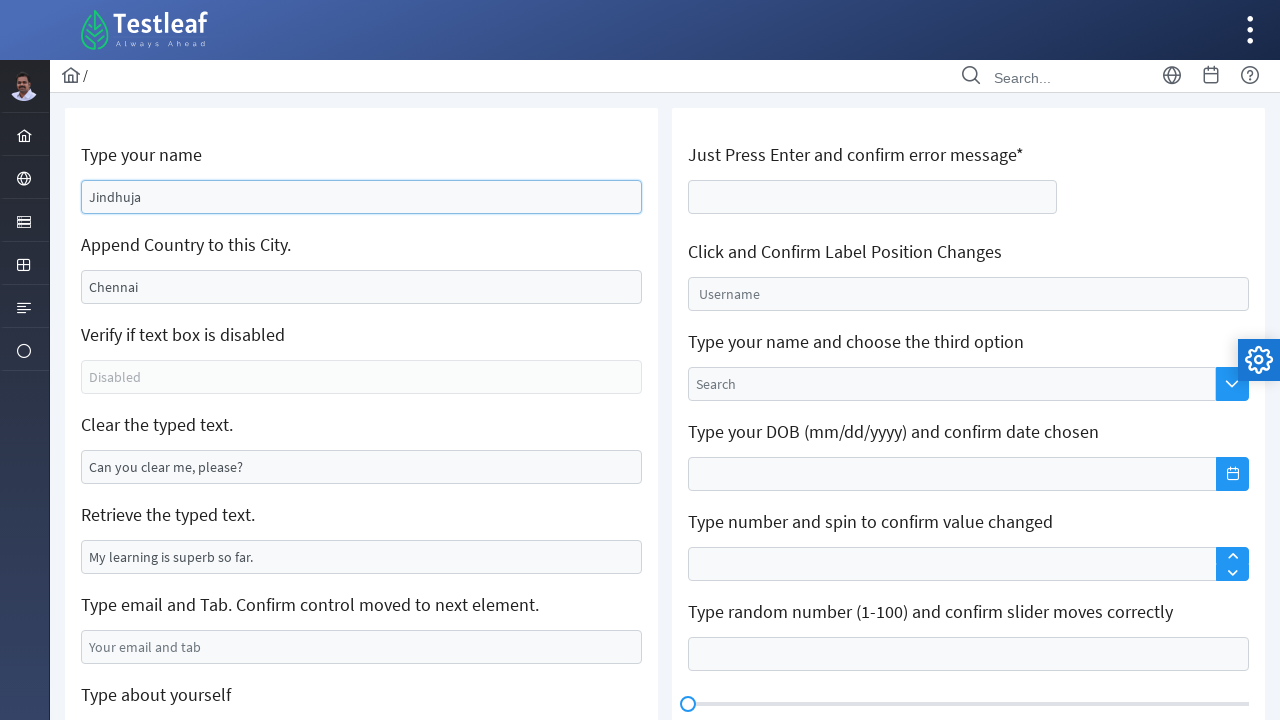

Appended ' - India' to country field on #j_idt88\:j_idt91
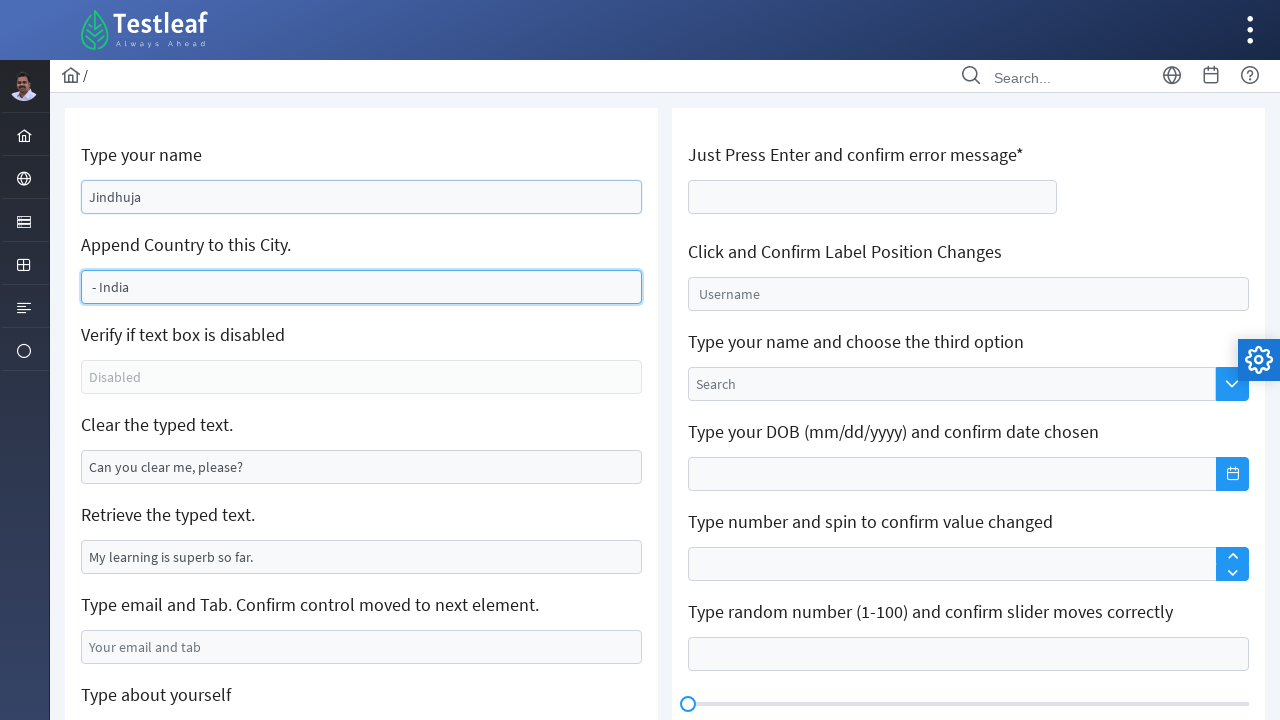

Cleared text field on #j_idt88\:j_idt95
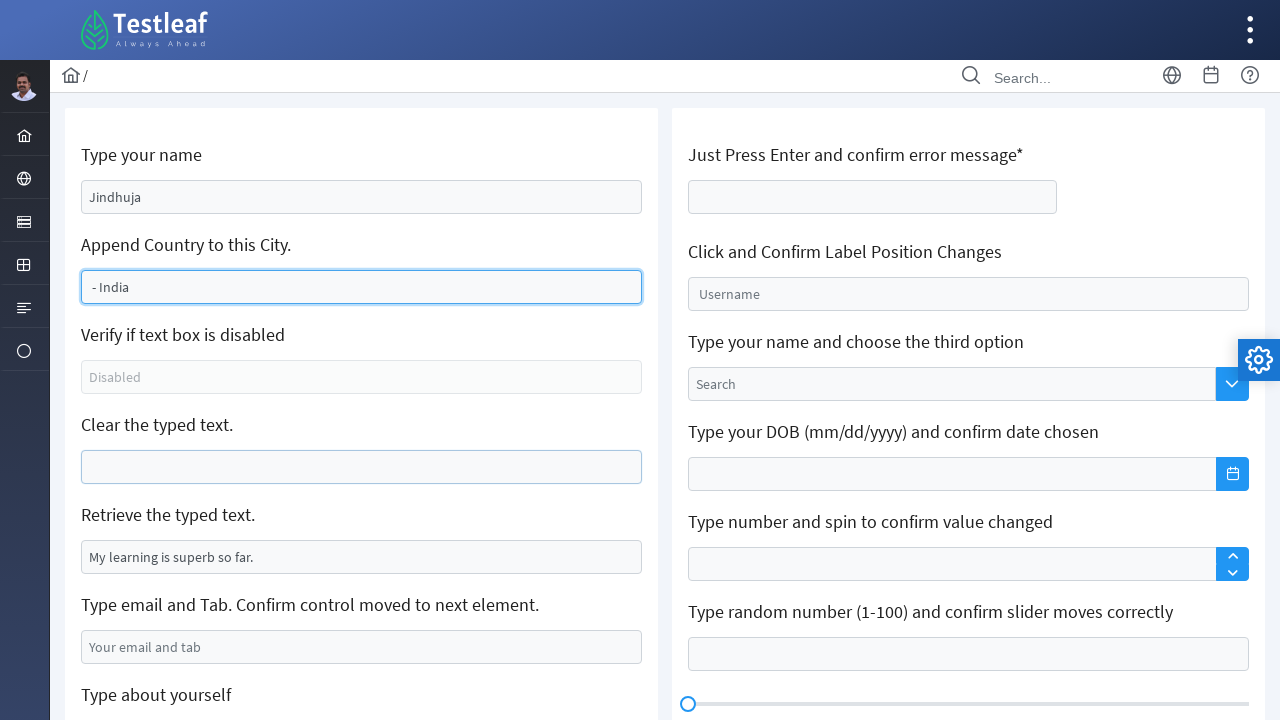

Filled email field with '123@gmail.com' on #j_idt88\:j_idt99
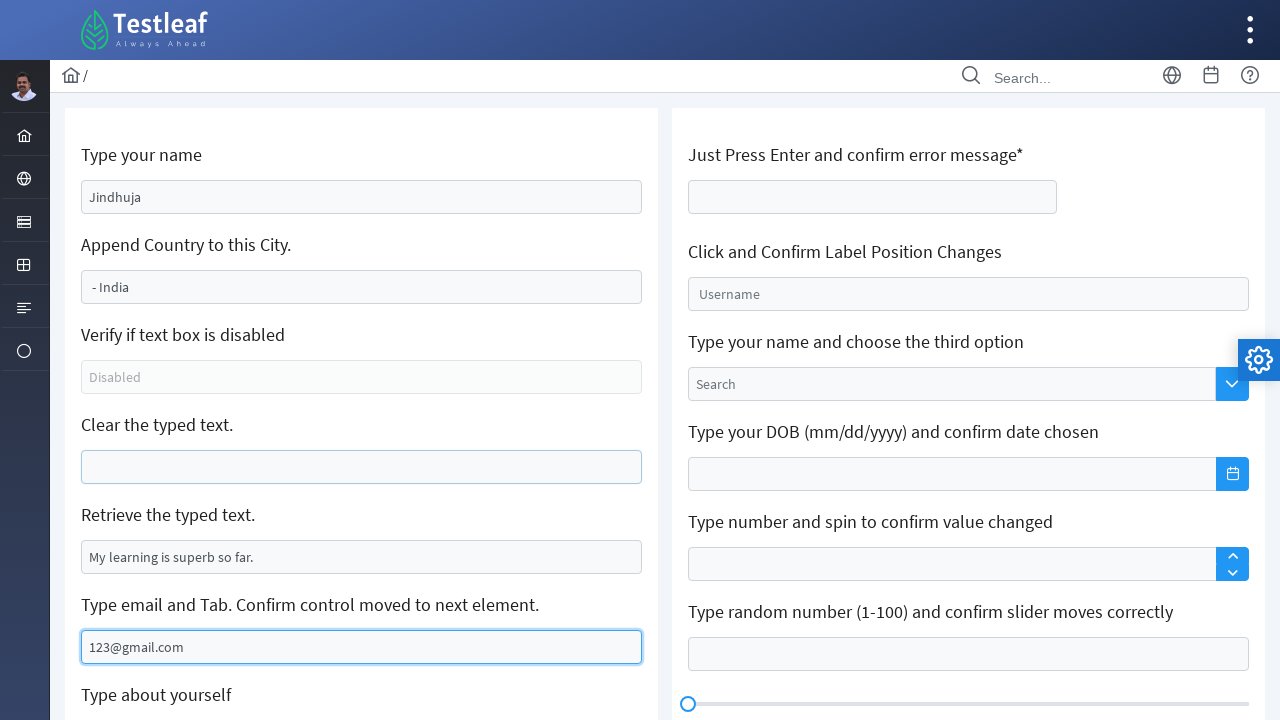

Pressed Tab key after email entry on #j_idt88\:j_idt99
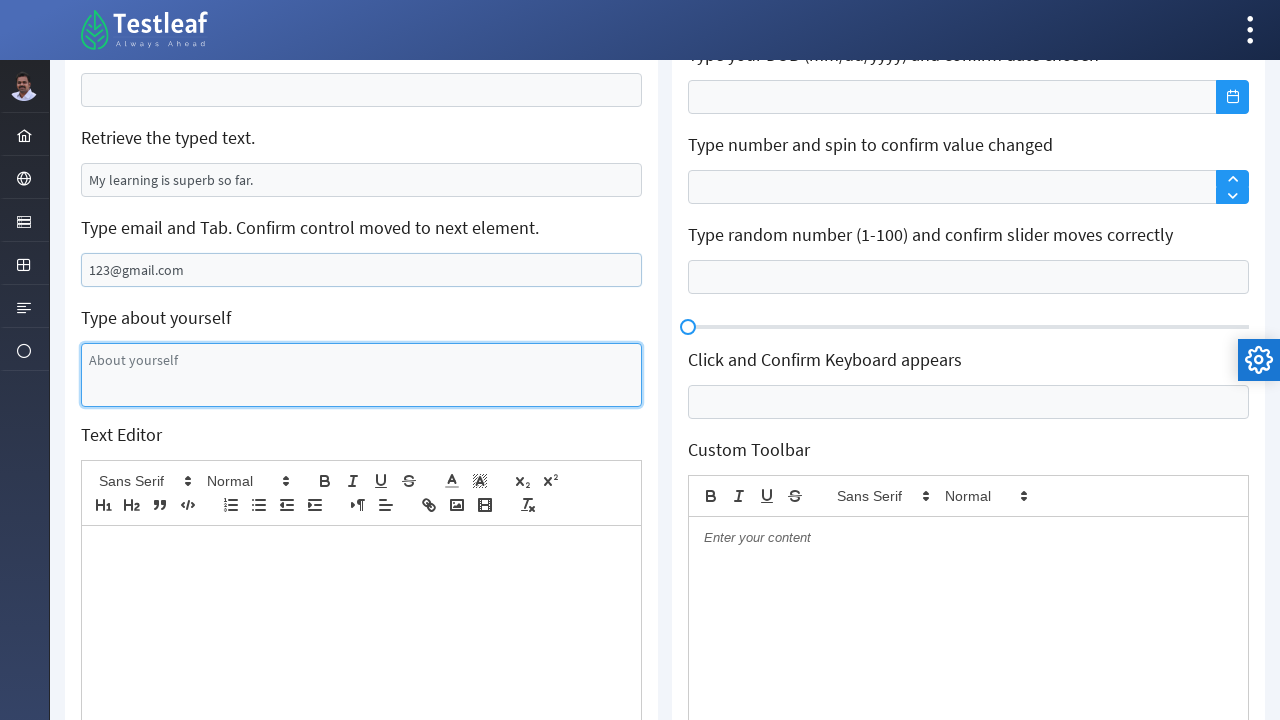

Filled text area with automation testing message on #j_idt88\:j_idt101
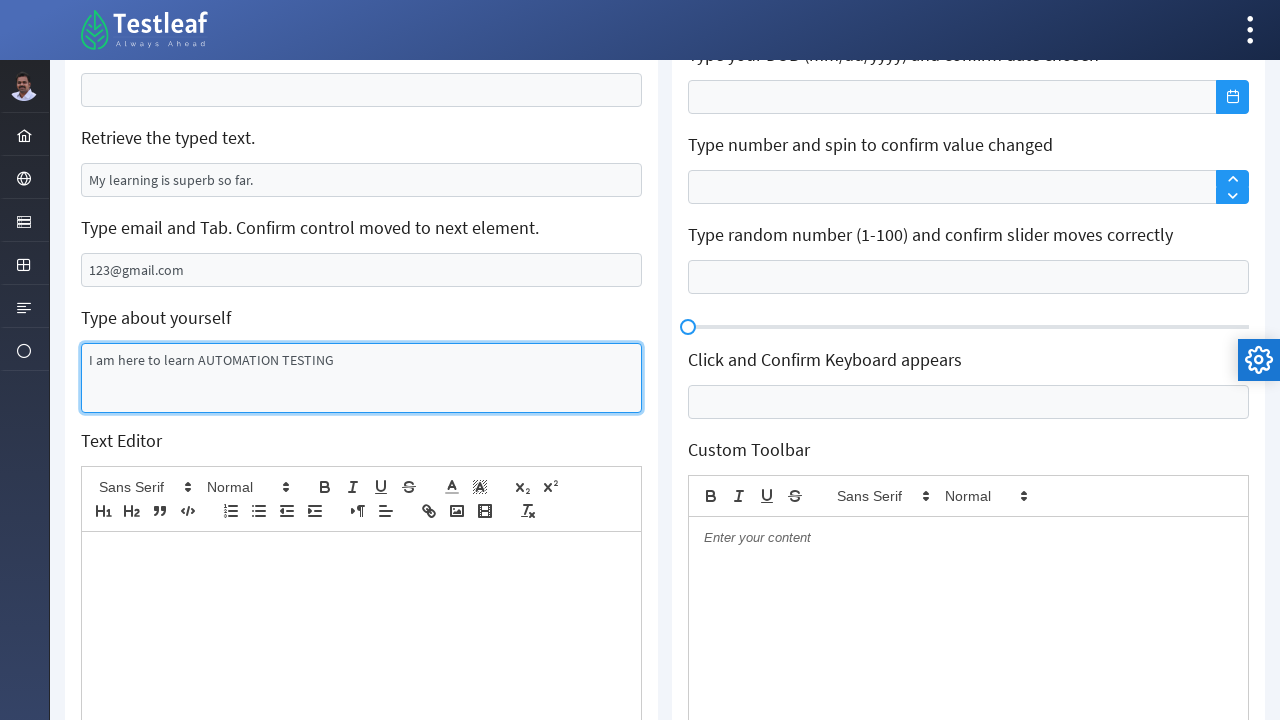

Clicked list formatting button in text editor at (231, 511) on xpath=//button[@class='ql-list']
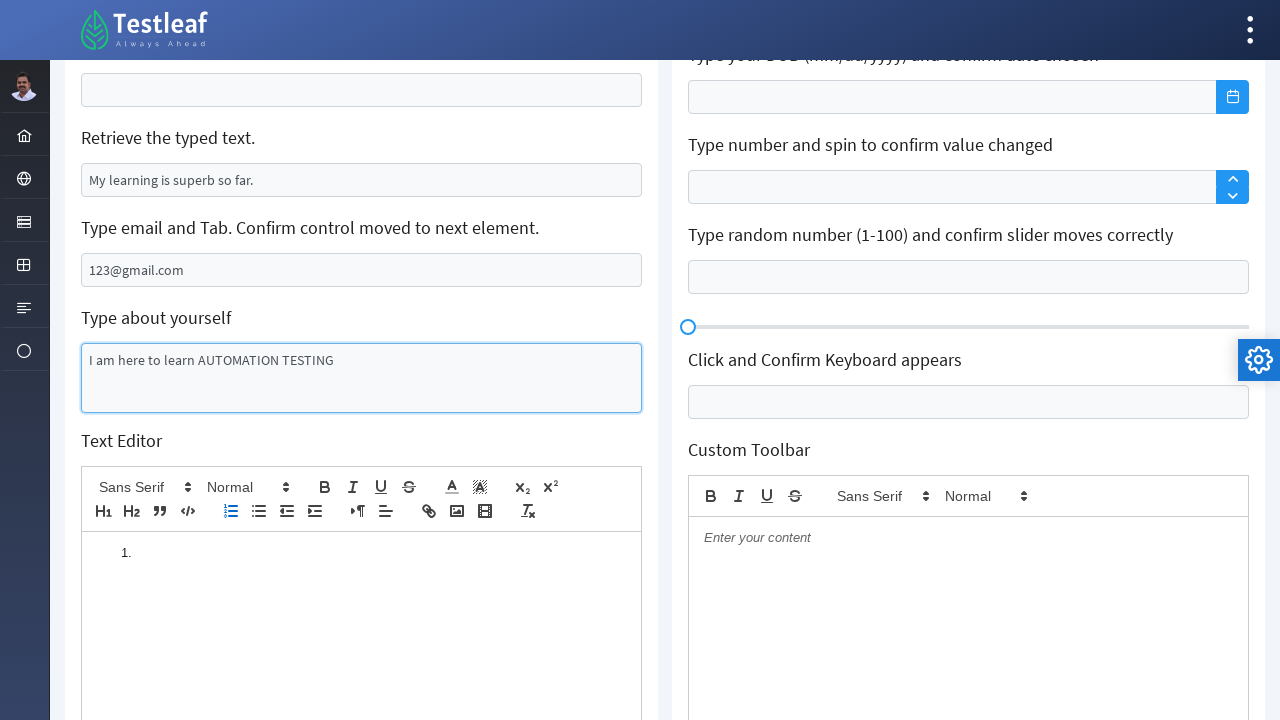

Clicked bold formatting button at (325, 487) on xpath=//button[contains(@class,'bold')][1]
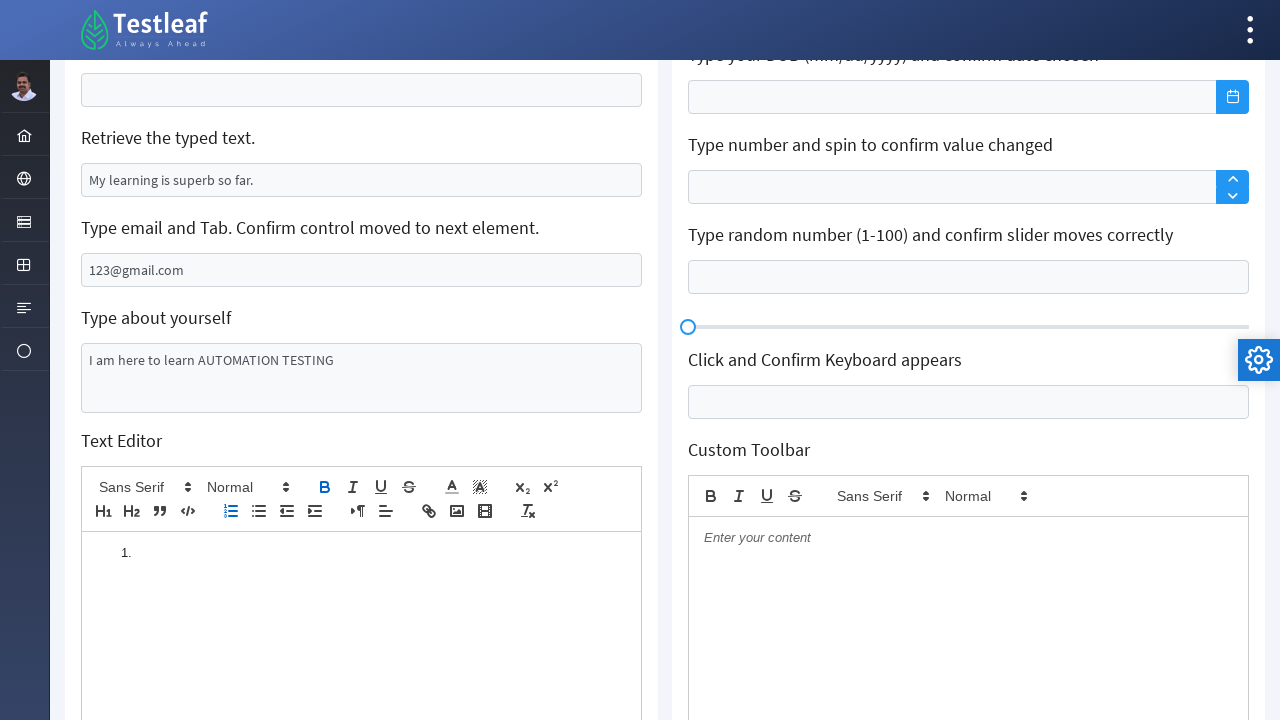

Filled text editor with India description on (//div[@contenteditable='true'])[1]
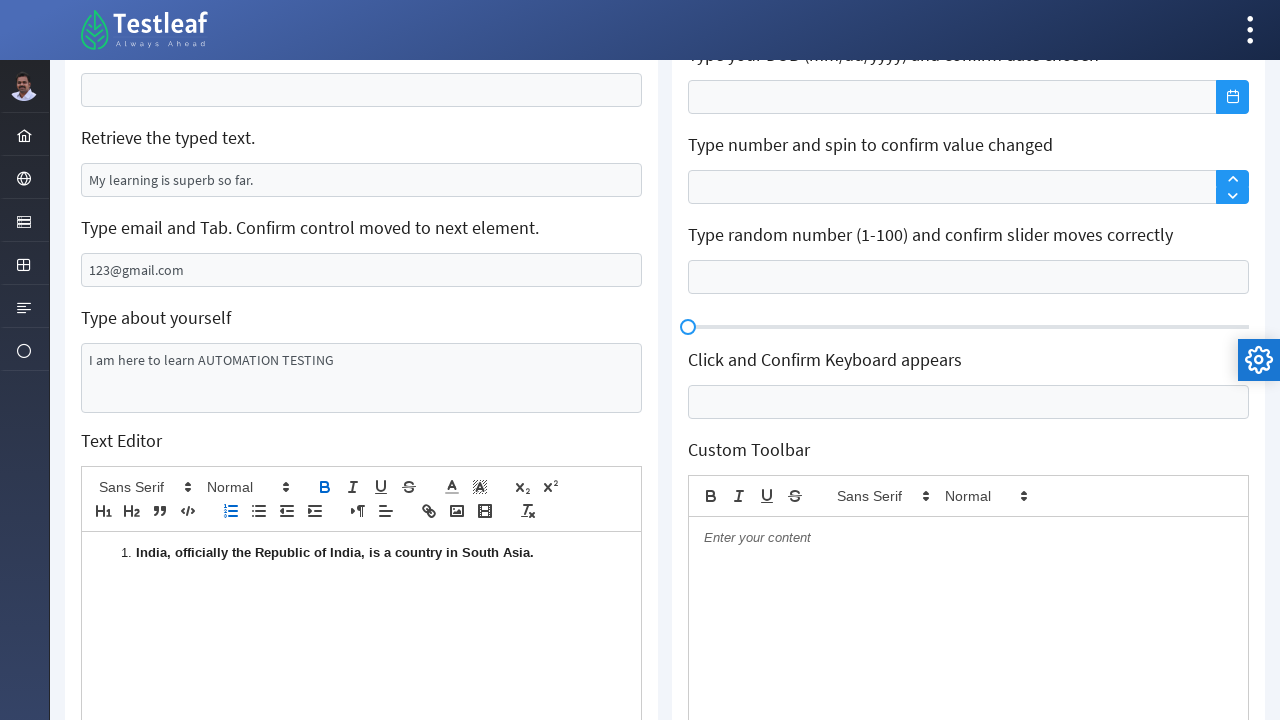

Pressed Enter in text editor on (//div[@contenteditable='true'])[1]
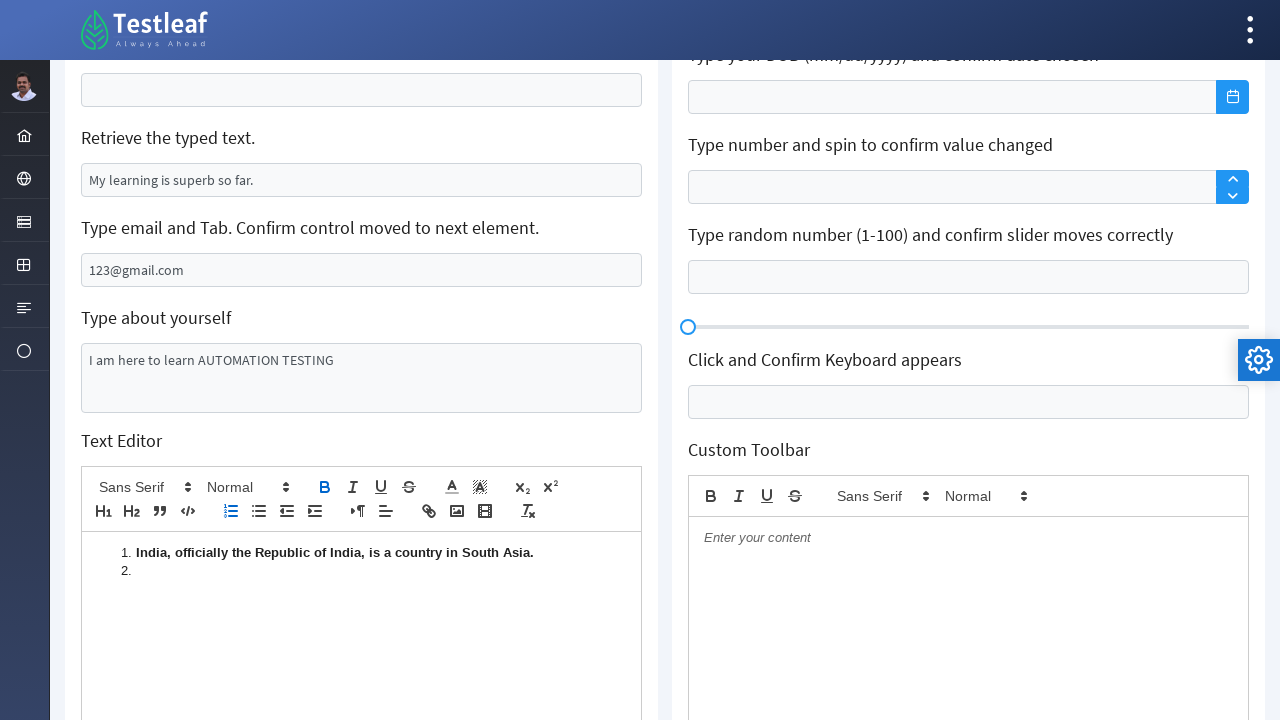

Clicked italic formatting button at (353, 487) on (//button[contains(@class,'italic')])[1]
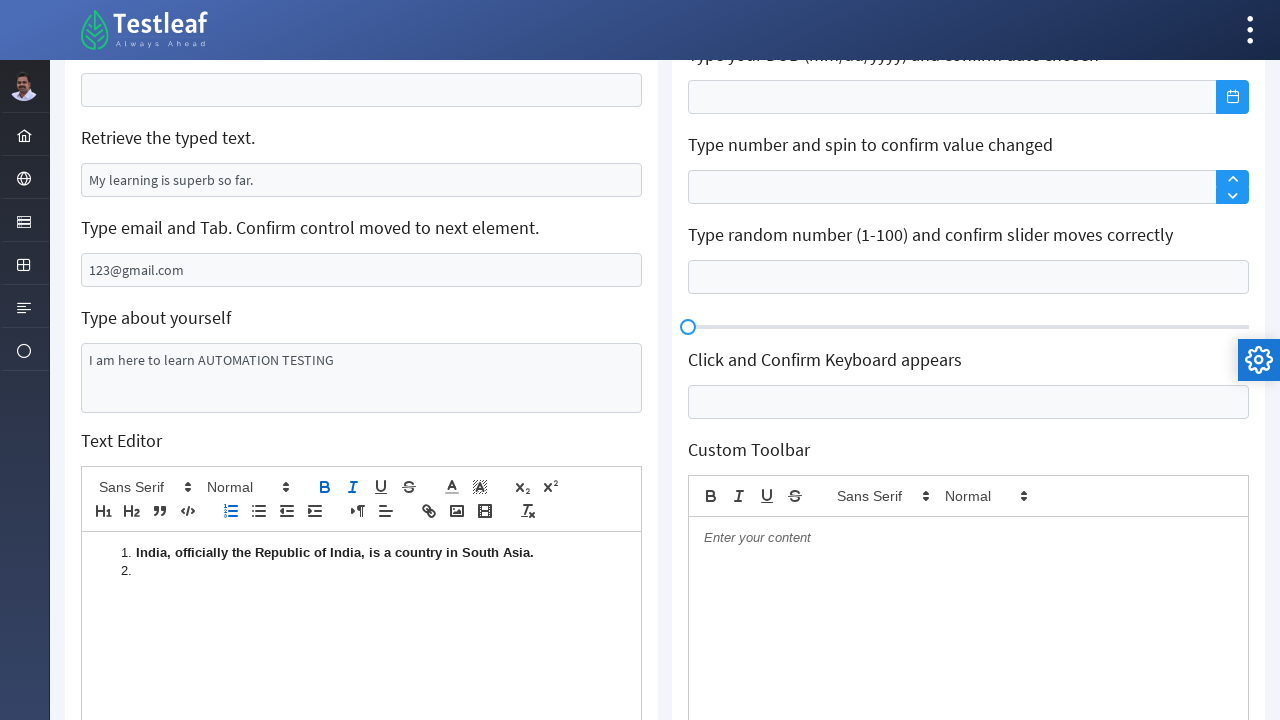

Typed Italy message in text editor on (//div[@contenteditable='true'])[1]
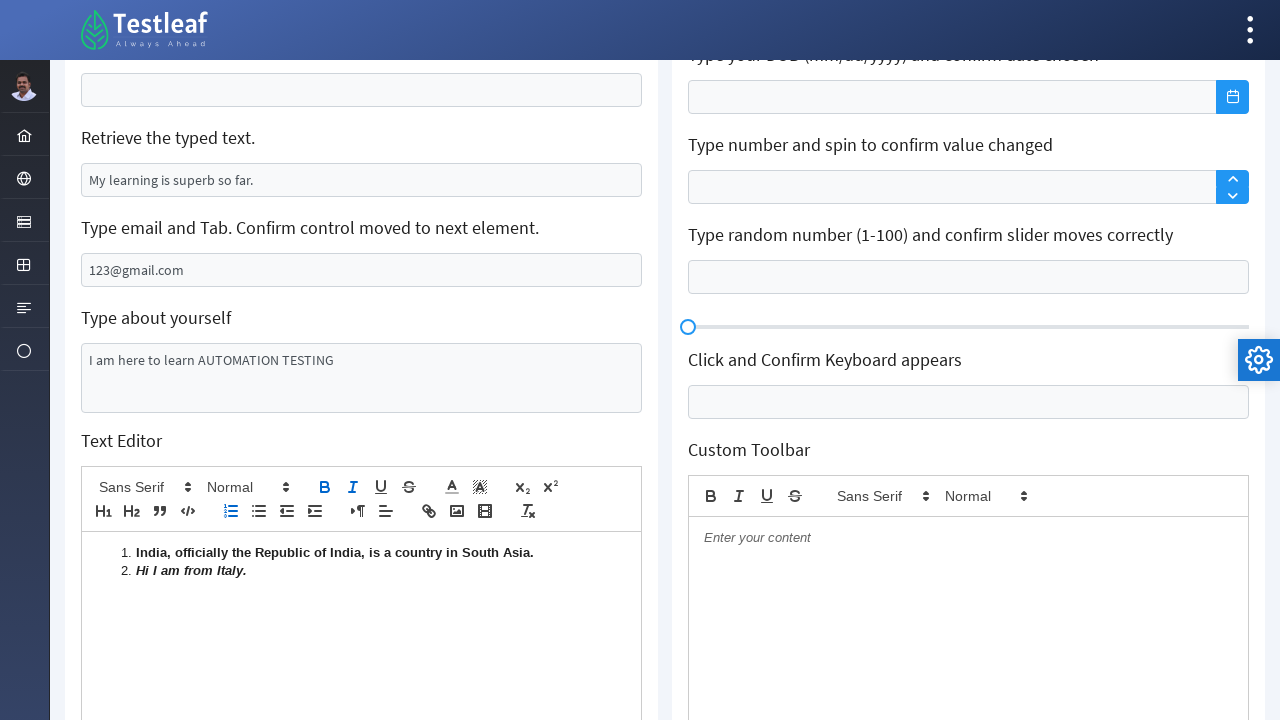

Filled date of birth field with '09/01/1990' on //input[@id='j_idt106:j_idt116_input']
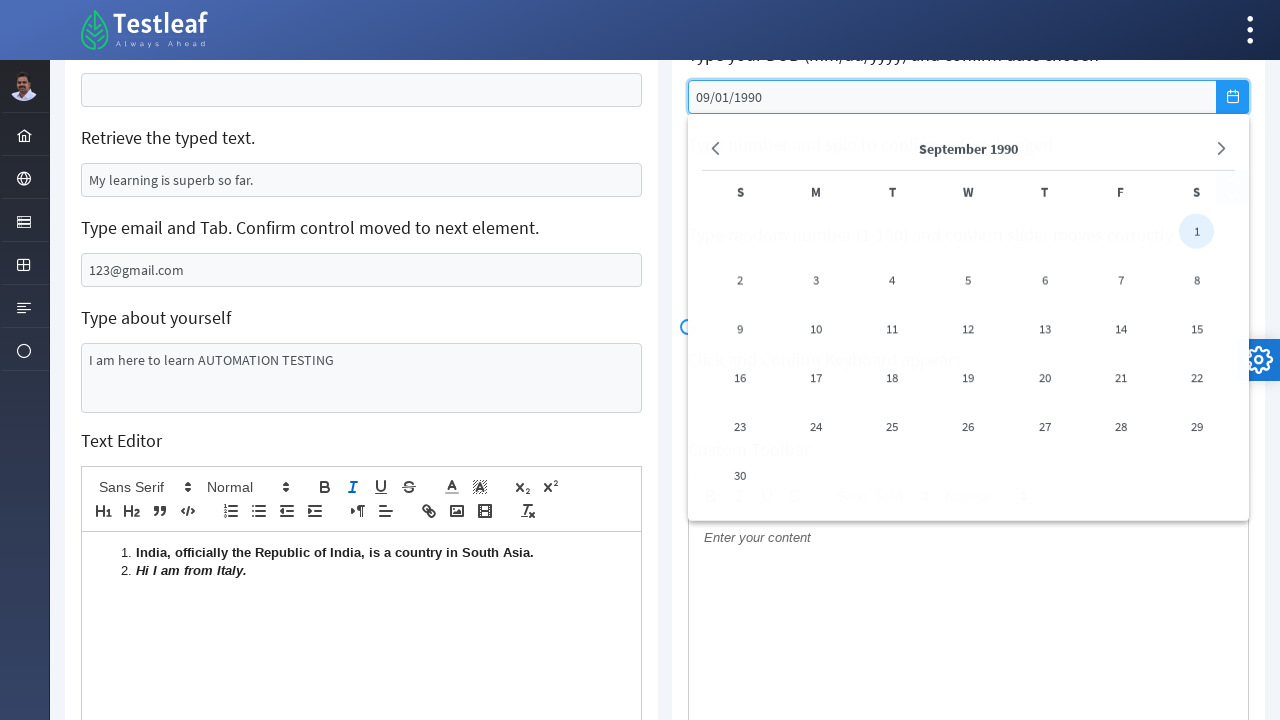

Waited 1 second for calendar to load
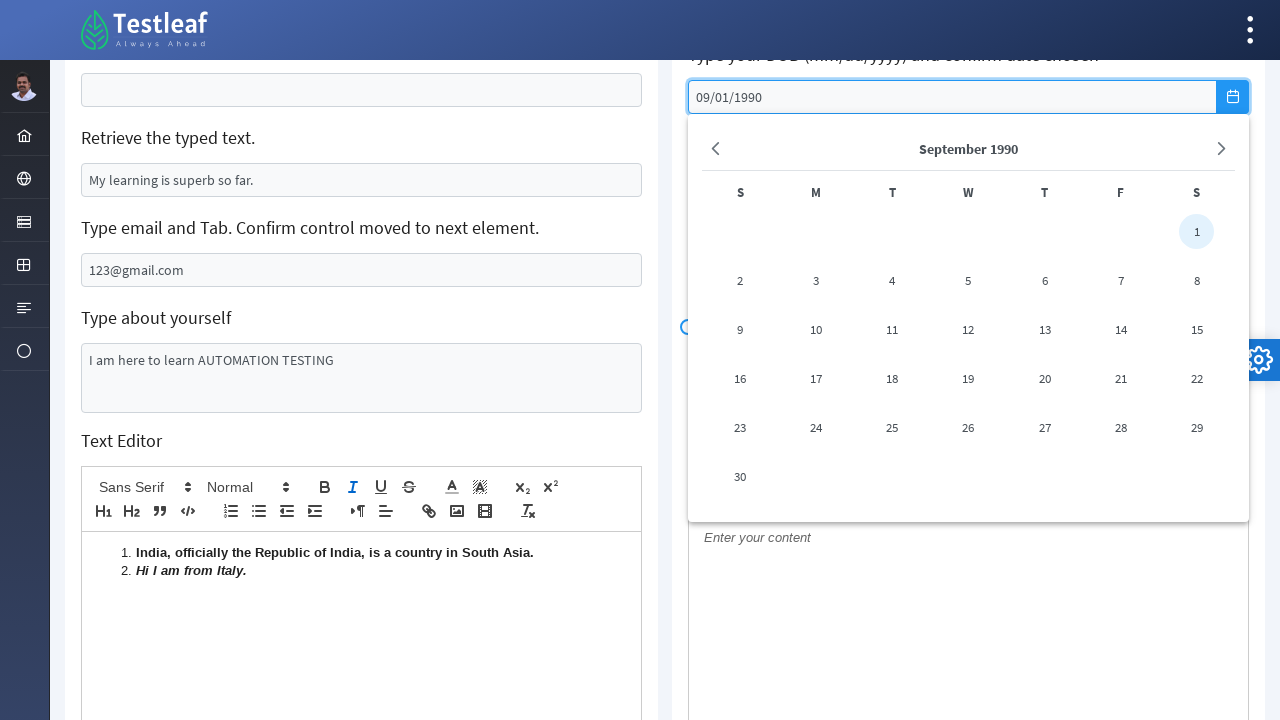

Selected date from calendar at (1197, 232) on (//a[@tabindex='0'])[4]
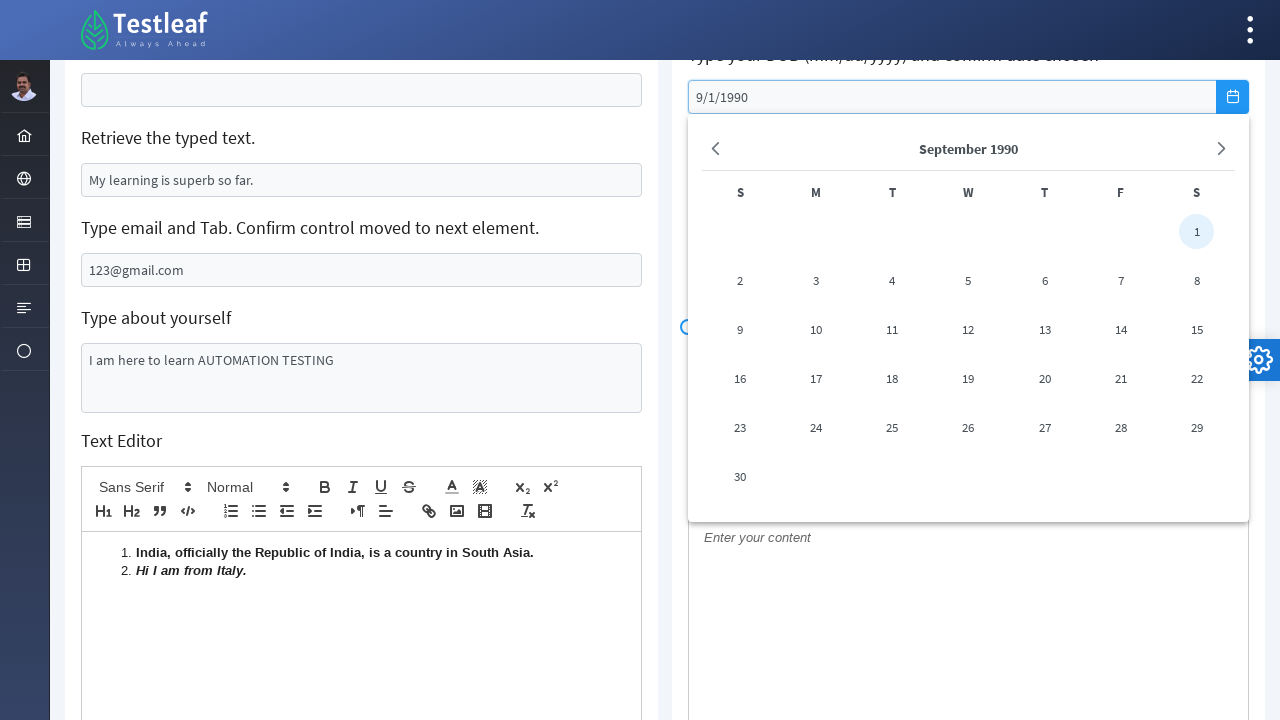

Filled spinner input field with '34' on #j_idt106\:j_idt118_input
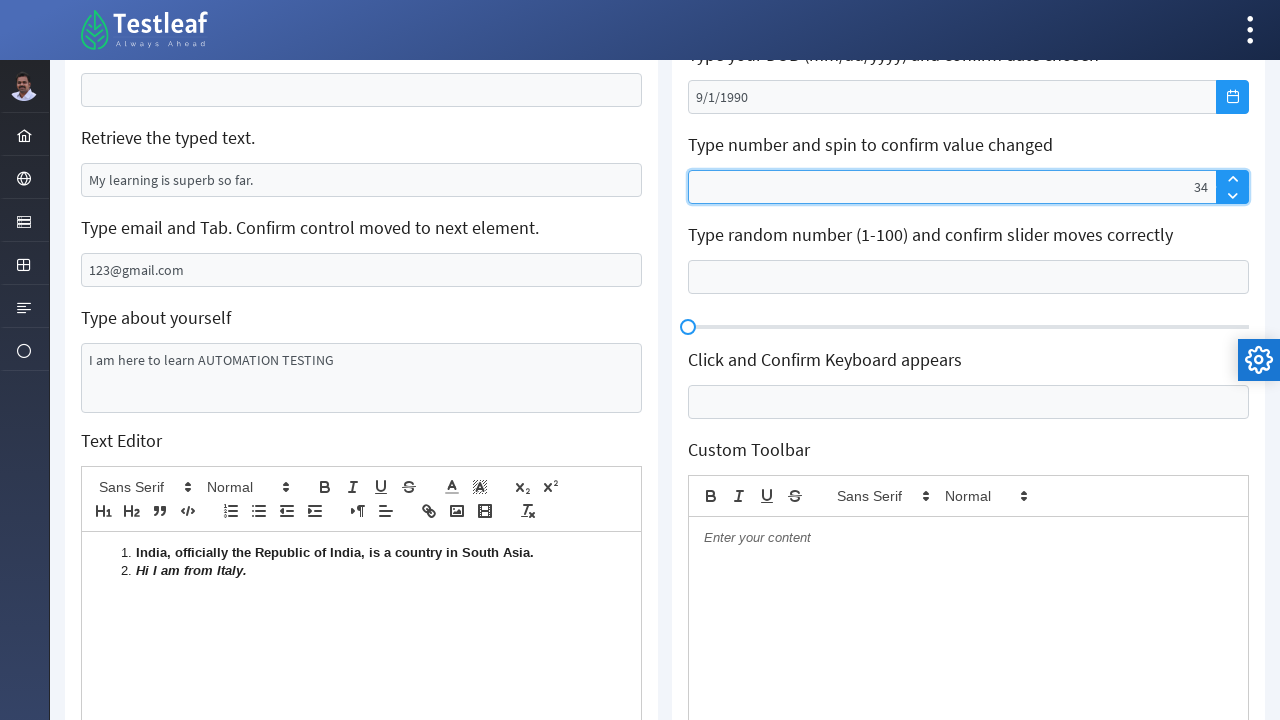

Waited 1 second
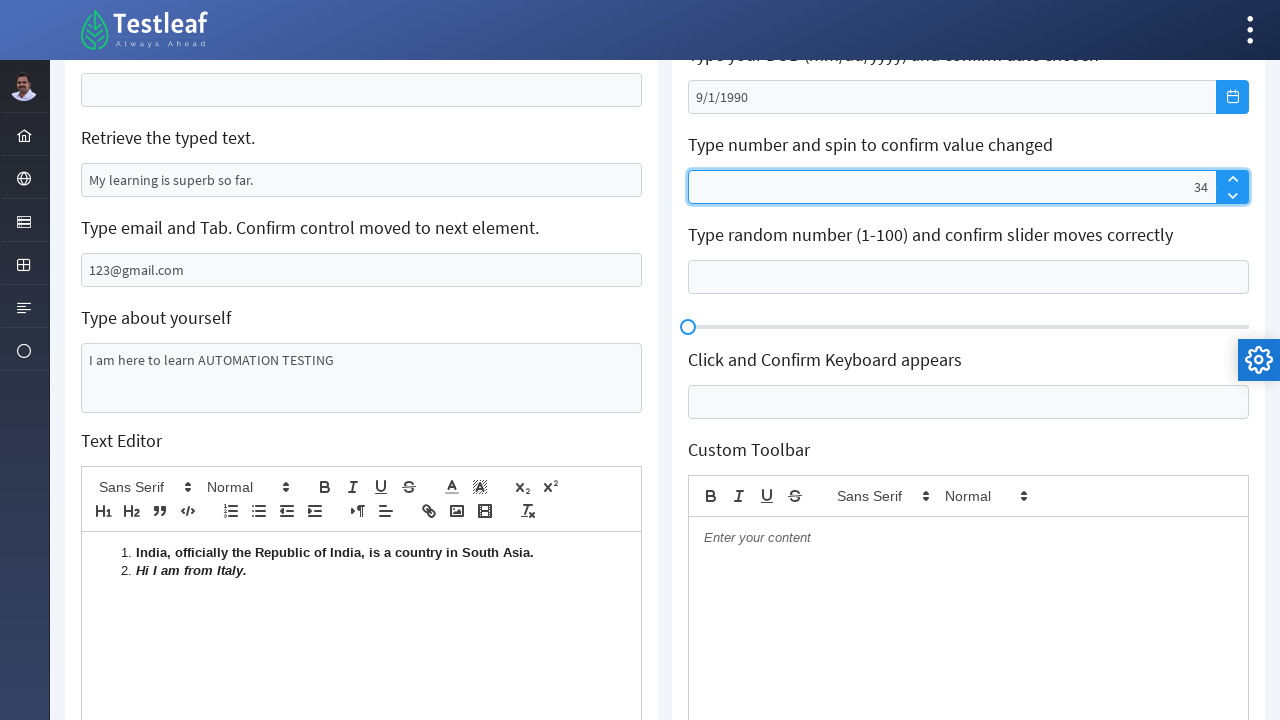

Clicked spinner increment button at (1232, 178) on ((//span[@class='ui-button-text'])[3])
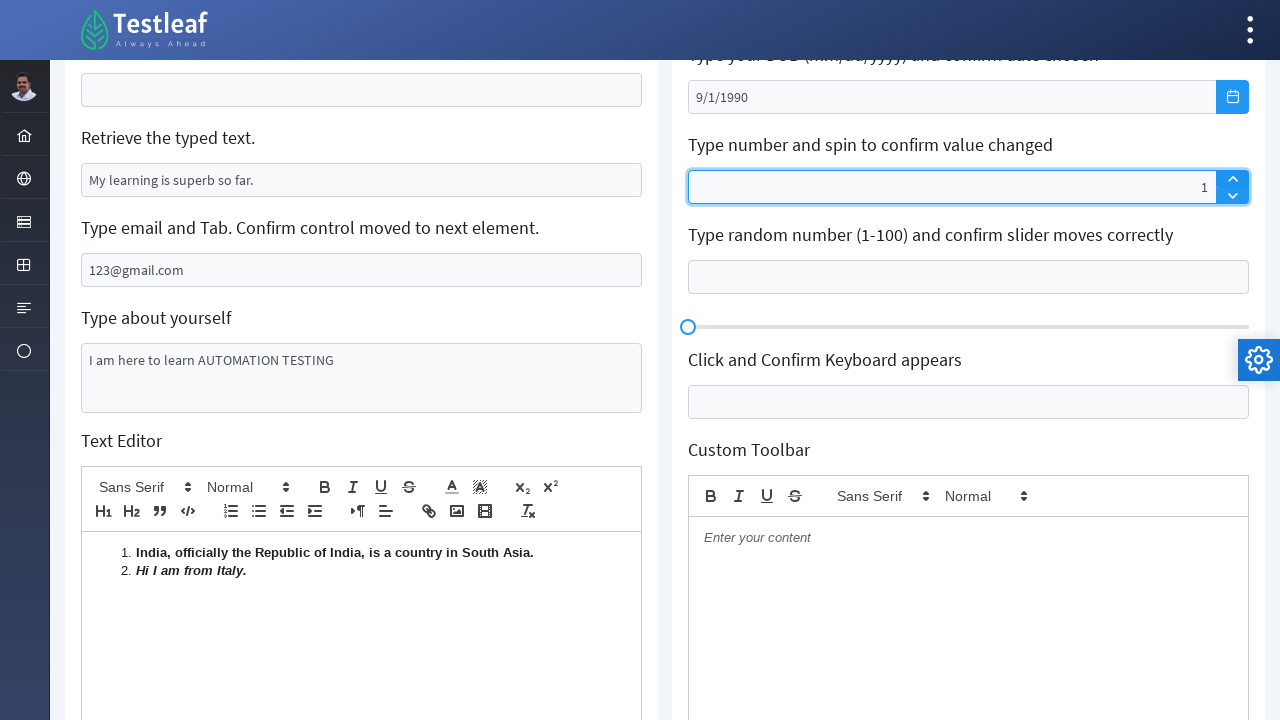

Waited 1 second
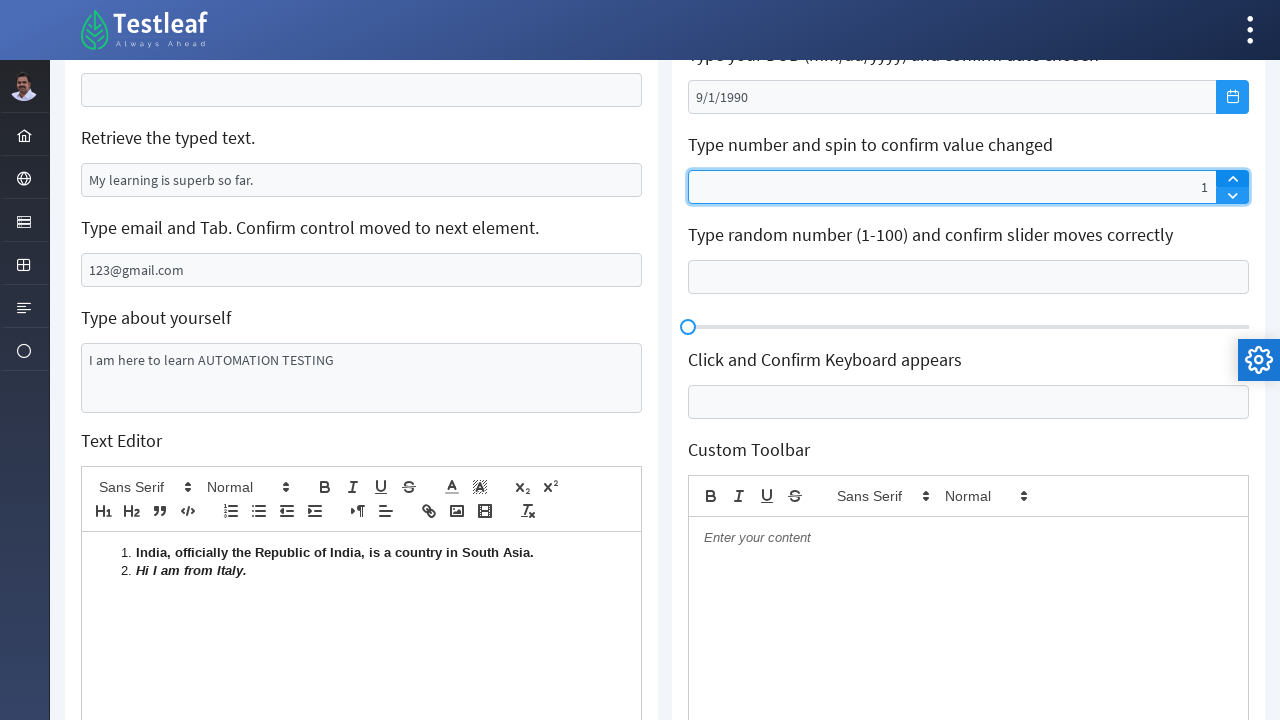

Clicked spinner decrement button at (1232, 195) on ((//span[@class='ui-button-text'])[4])
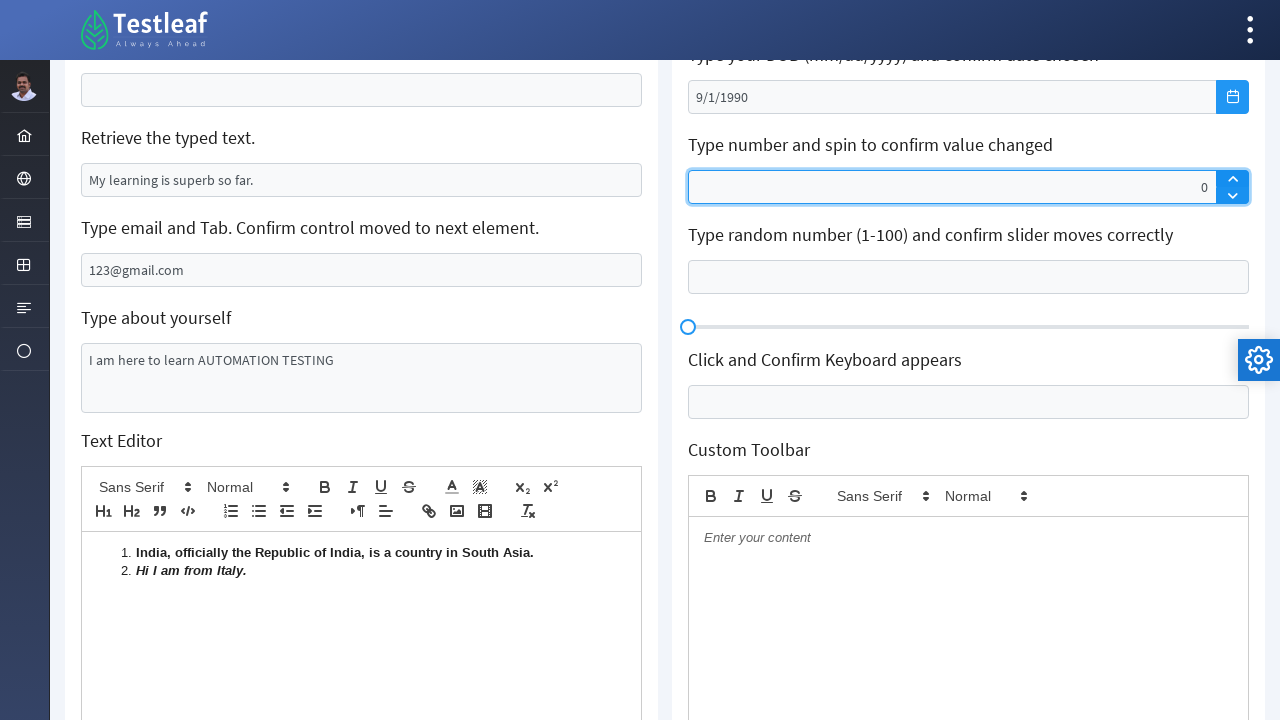

Waited 1 second
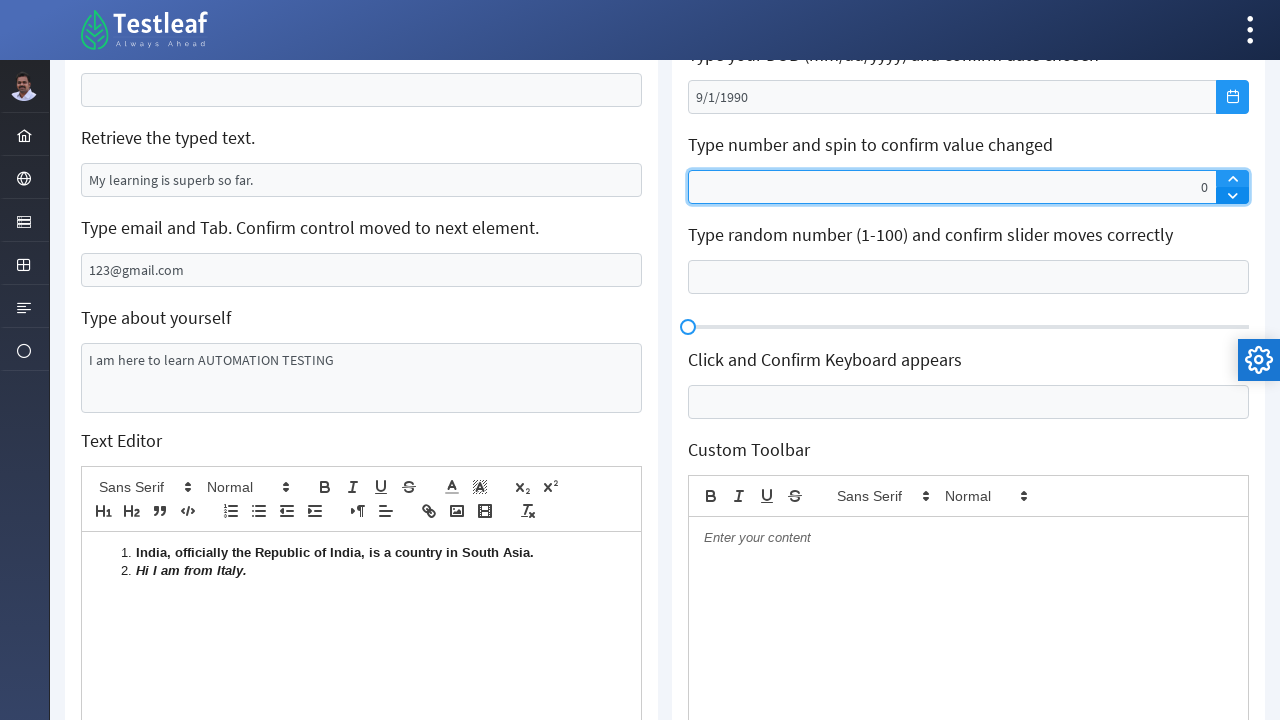

Set slider value to '34' on #j_idt106\:slider
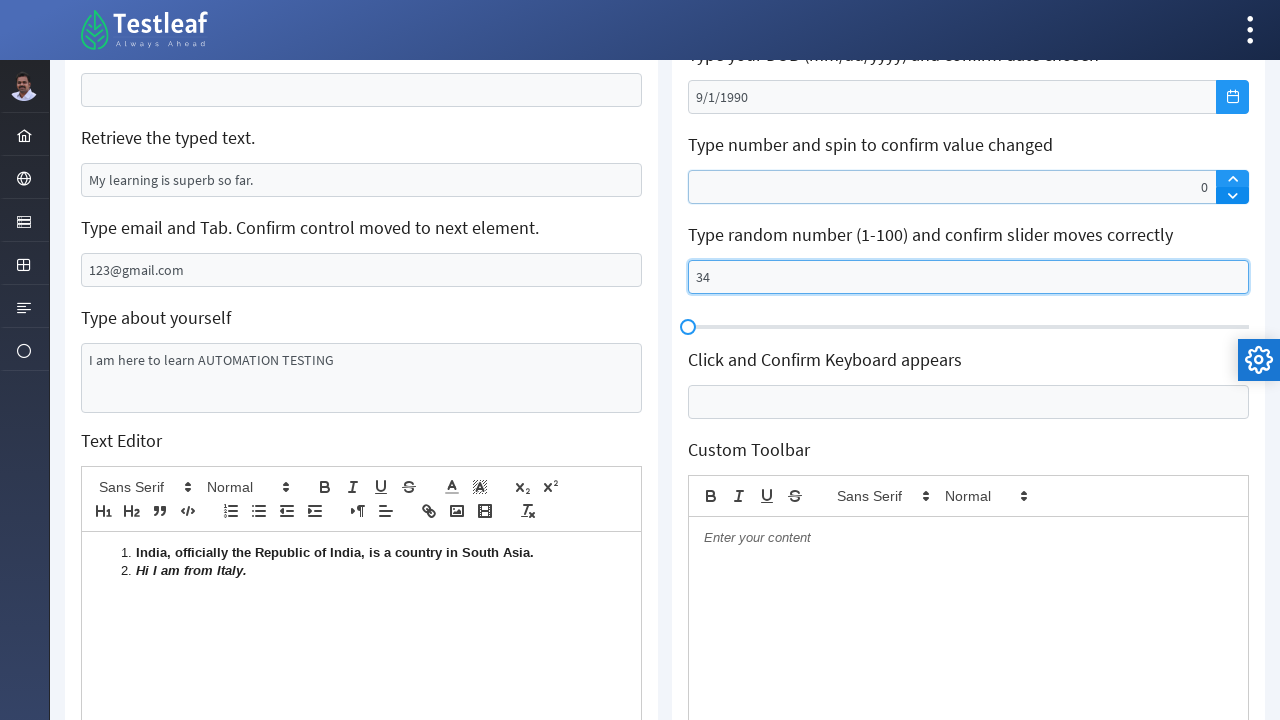

Waited 1 second
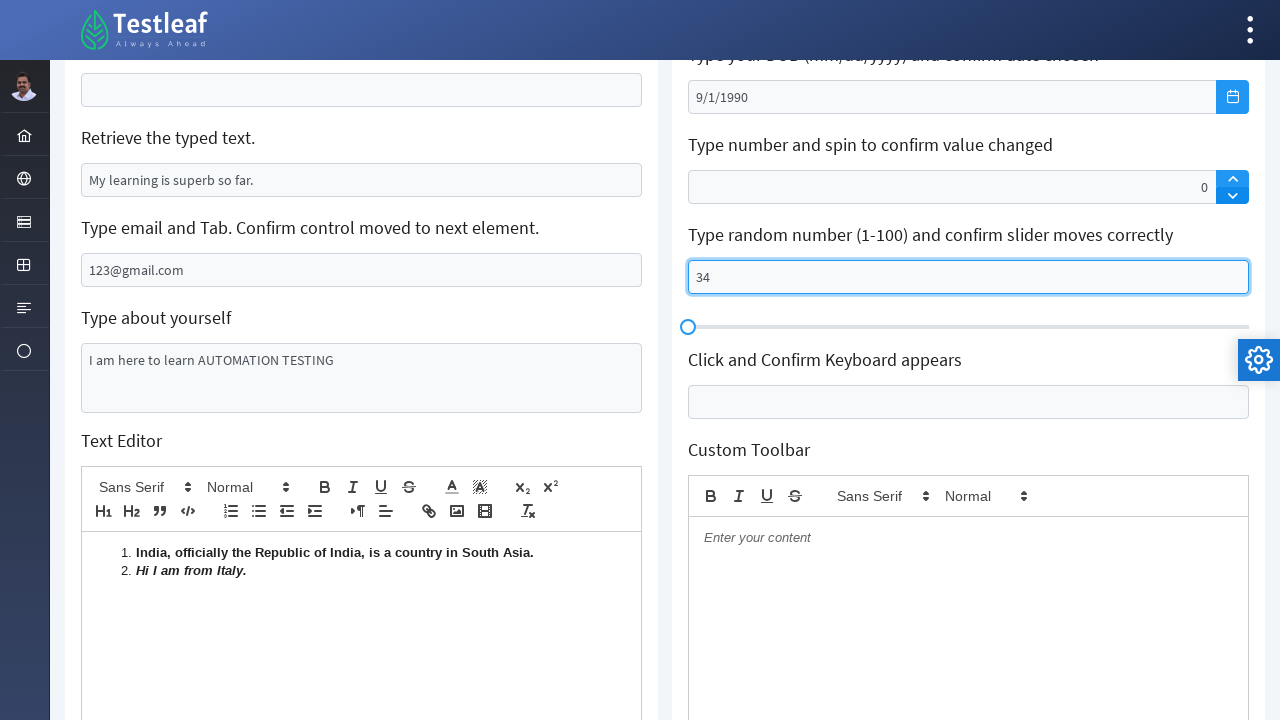

Clicked keyboard input field at (968, 402) on #j_idt106\:j_idt122
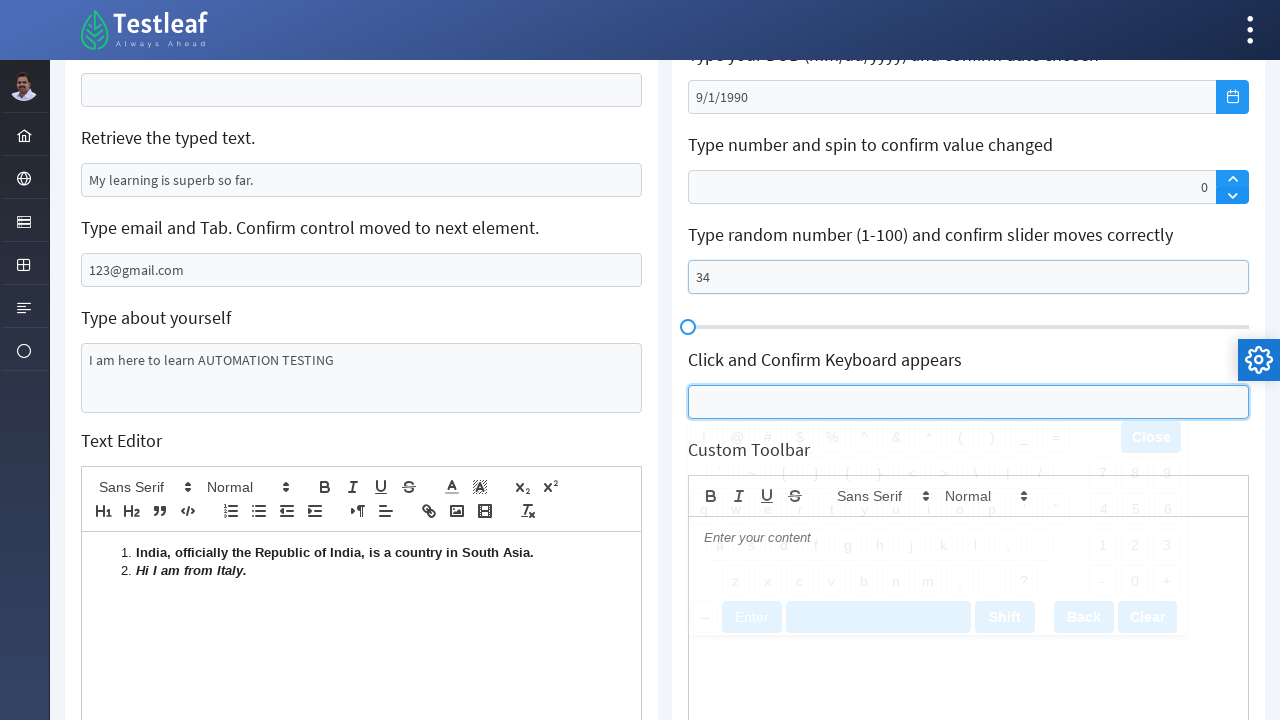

Waited 1 second for keyboard to appear
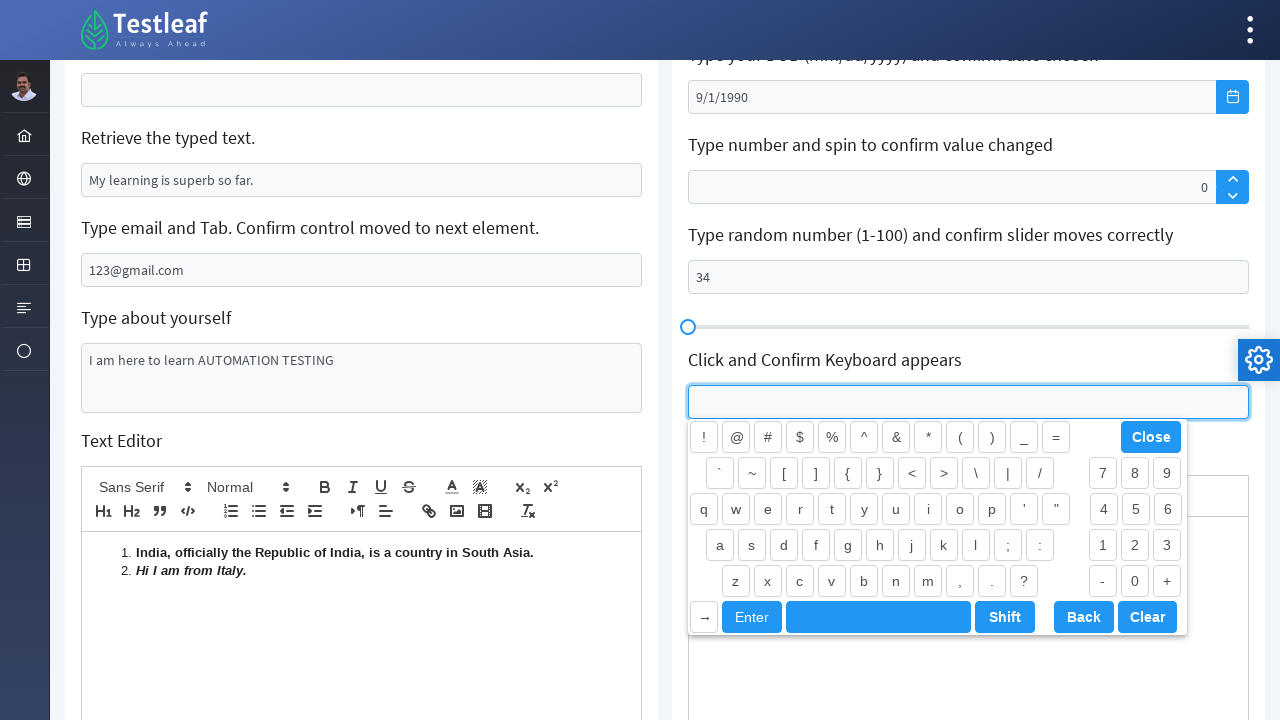

Clicked Close button on keyboard at (1151, 437) on xpath=//button[text()='Close']
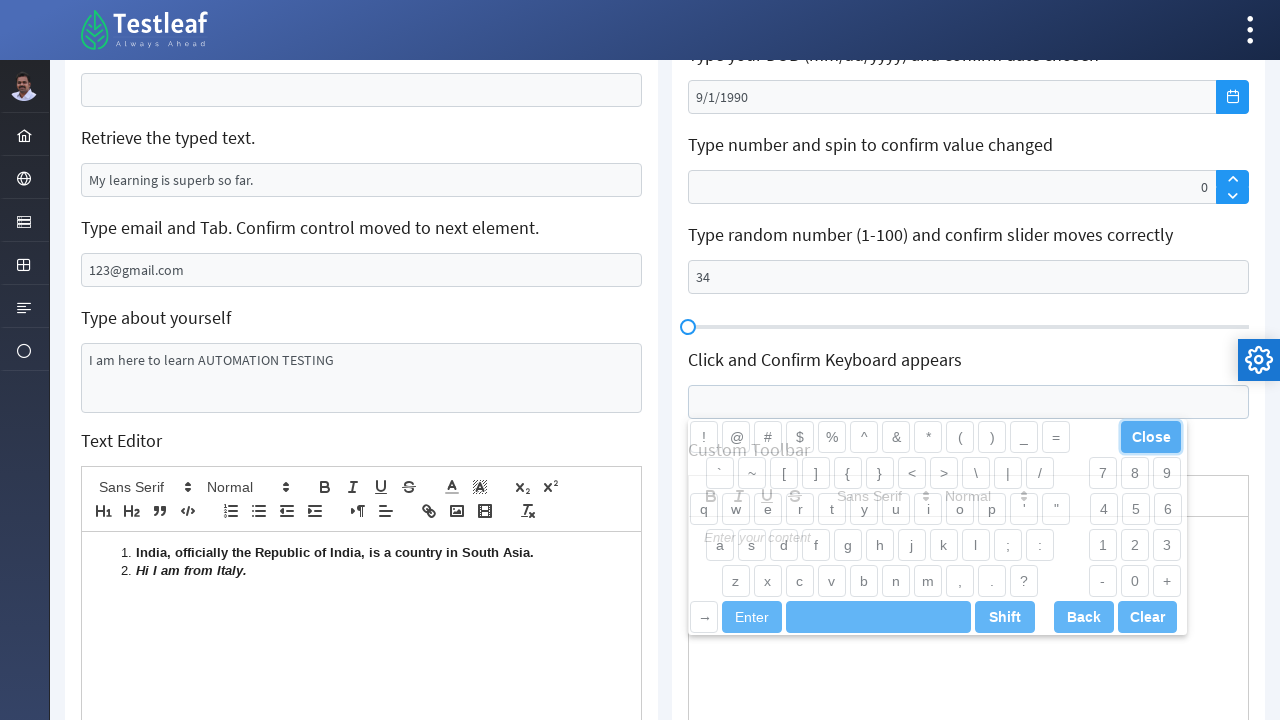

Clicked underline formatting button at (767, 496) on ((//button[@class='ql-underline'])[2])
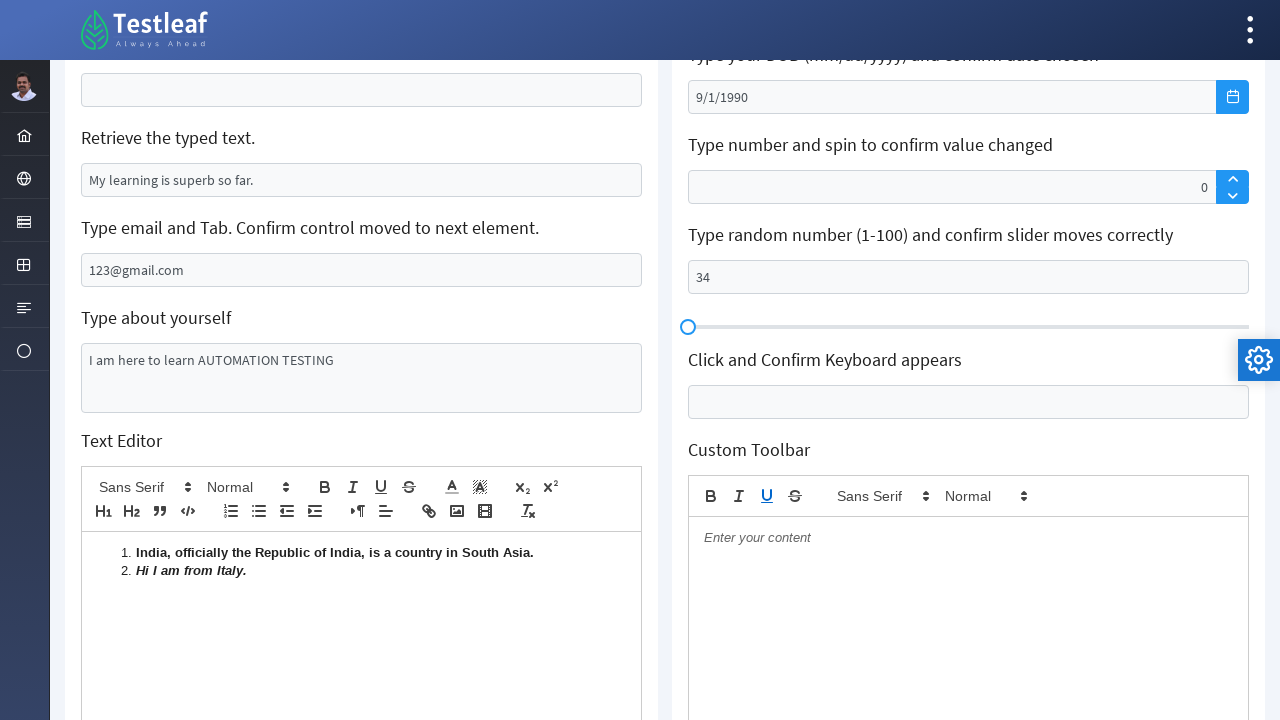

Opened formatting size picker at (985, 496) on (//span[@aria-controls='ql-picker-options-6'])
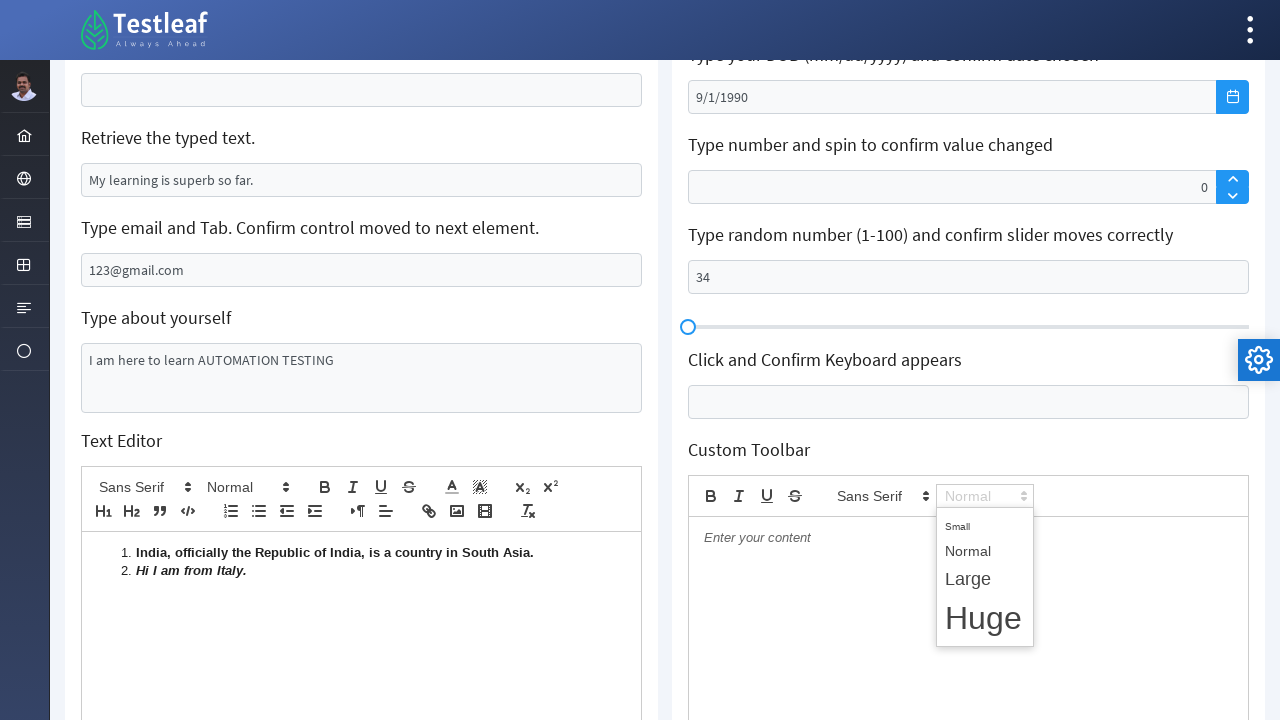

Selected huge font size at (985, 618) on (//span[@data-value='huge'])[2]
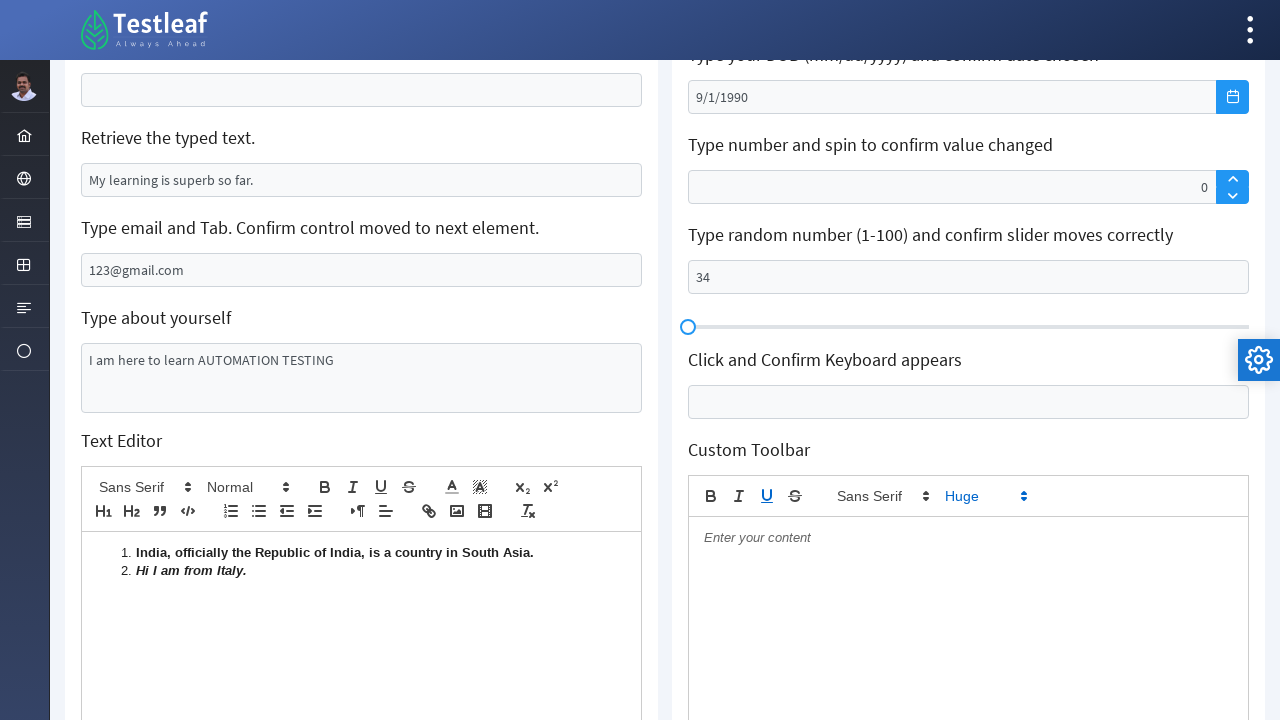

Filled custom editor with 'INDIA' on (//div[@contenteditable='true'])[3]
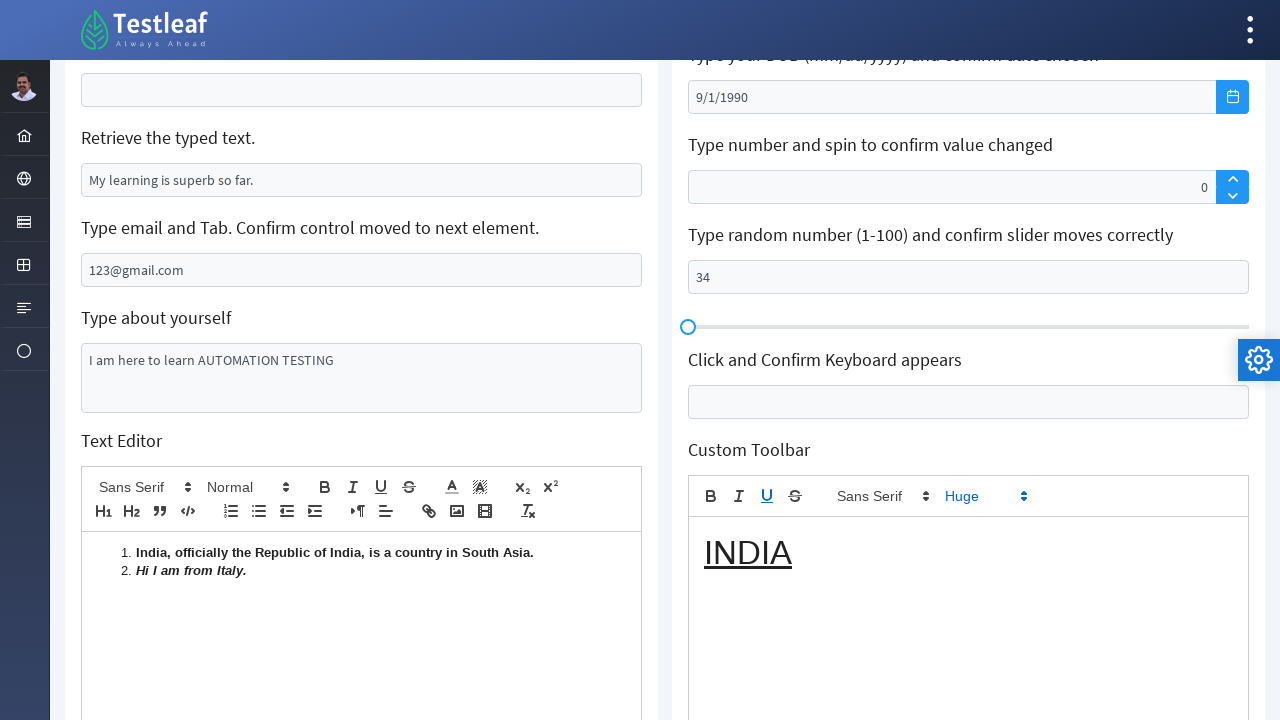

Pressed Enter in custom editor on (//div[@contenteditable='true'])[3]
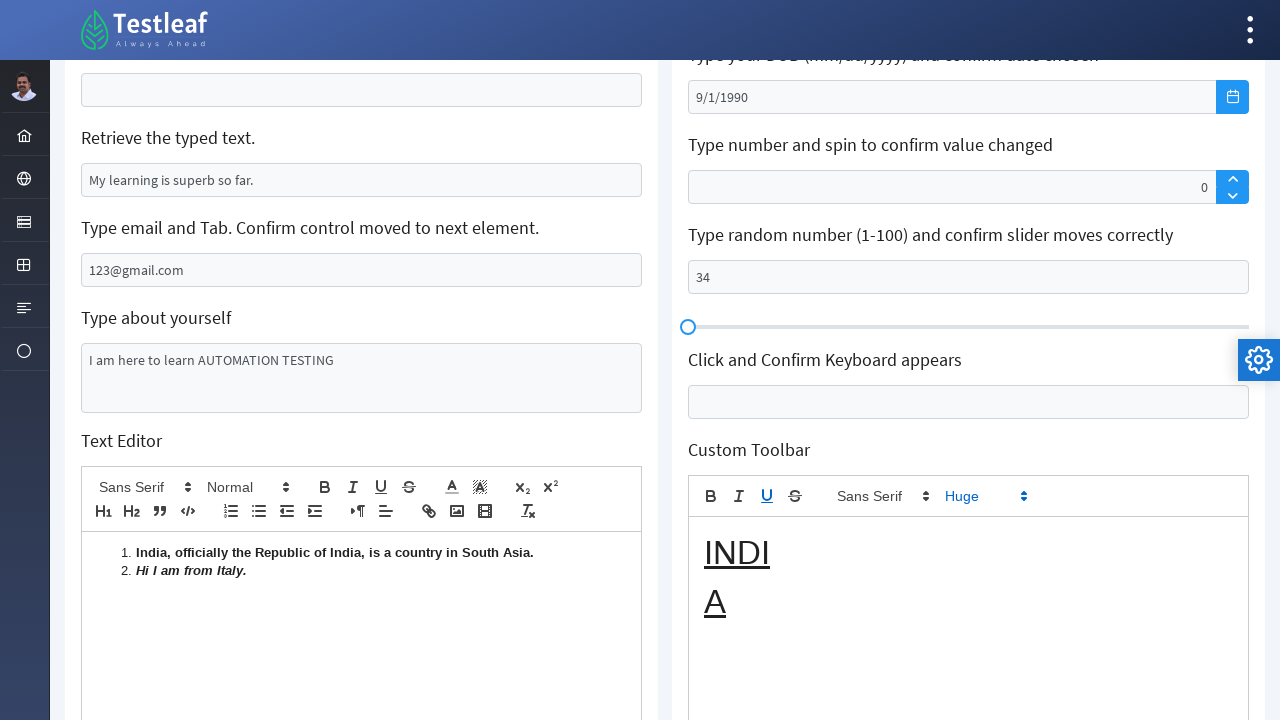

Opened font family picker at (882, 496) on (//span[@aria-controls='ql-picker-options-5'])
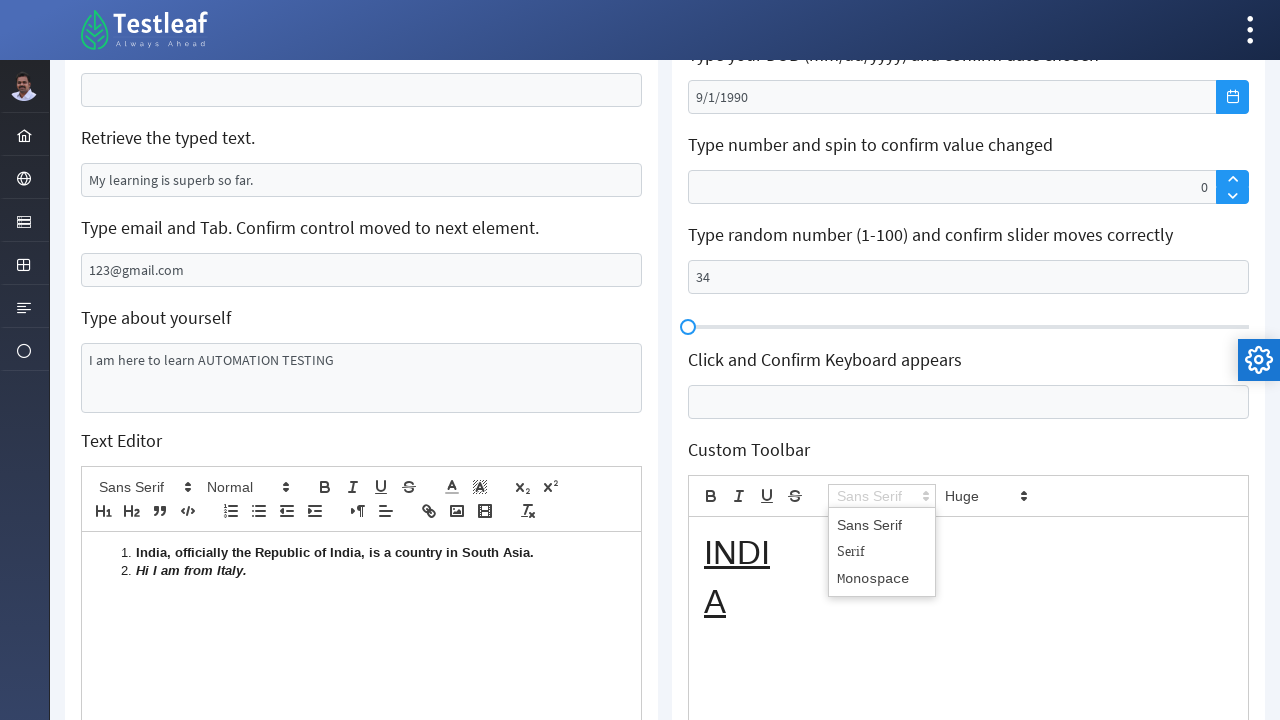

Selected serif font at (882, 551) on (//span[@data-value='serif'])[2]
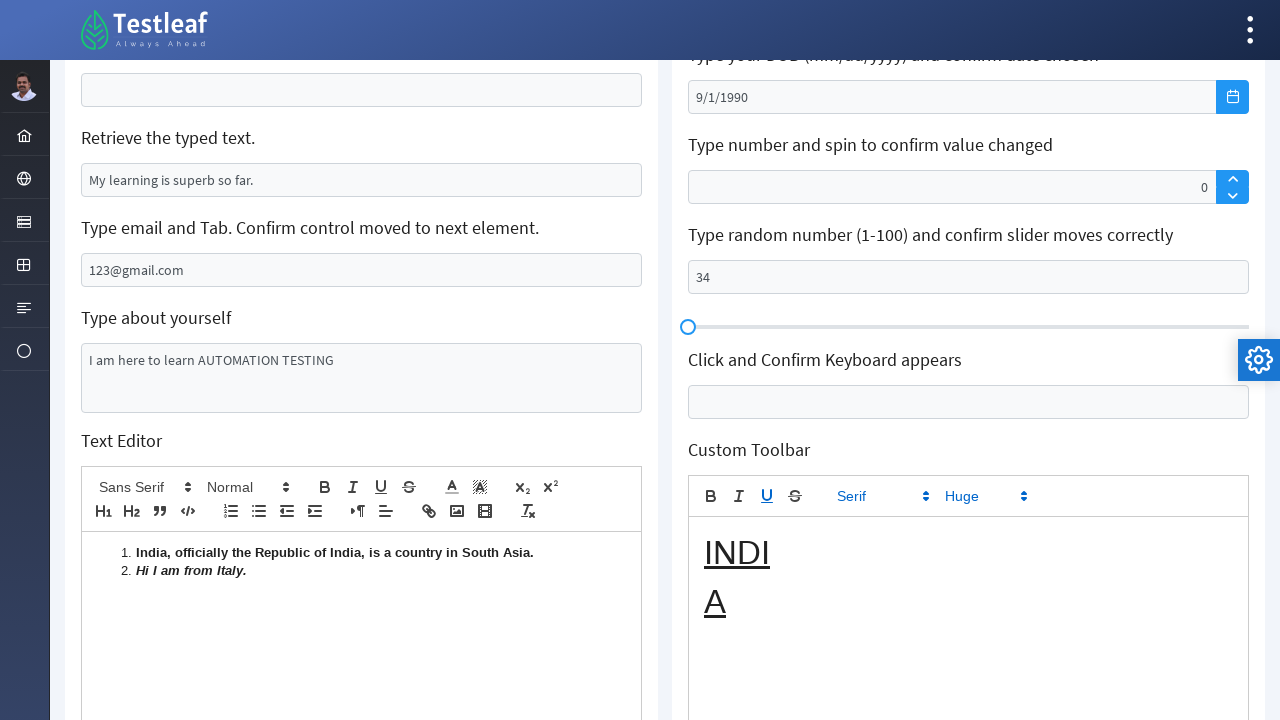

Waited 1 second
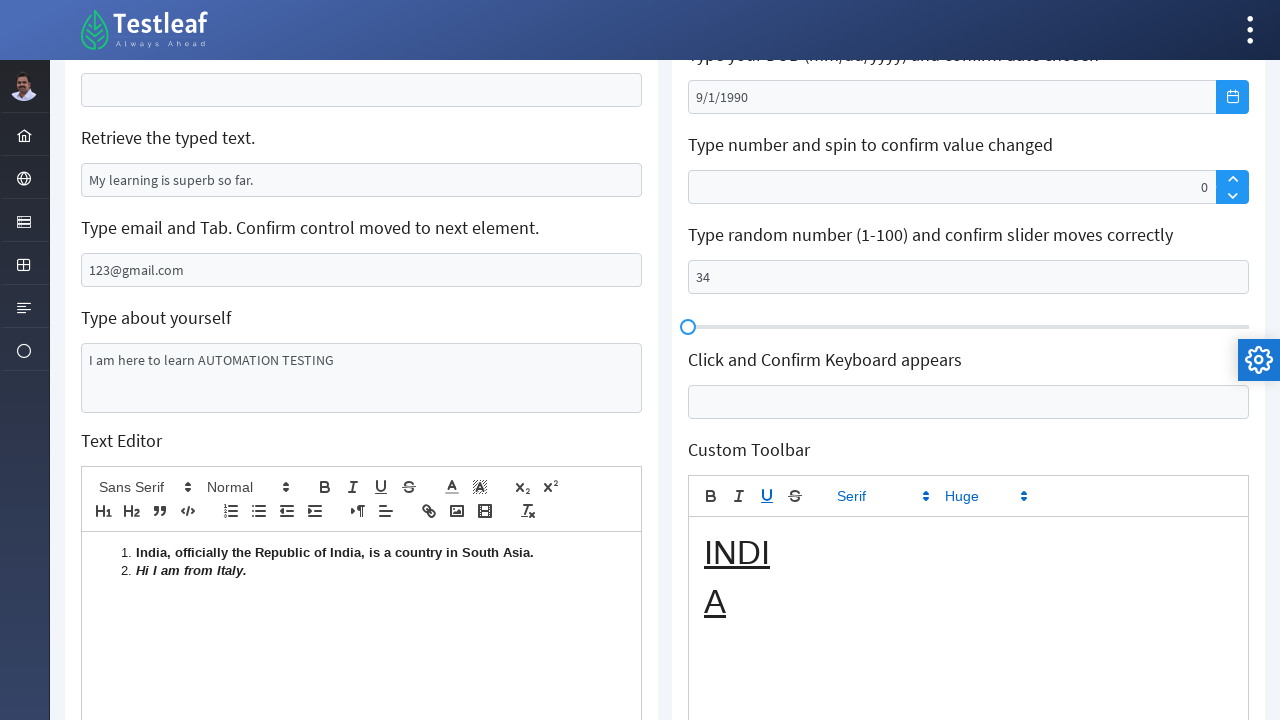

Toggled underline formatting at (767, 496) on (//button[@class='ql-underline ql-active'])
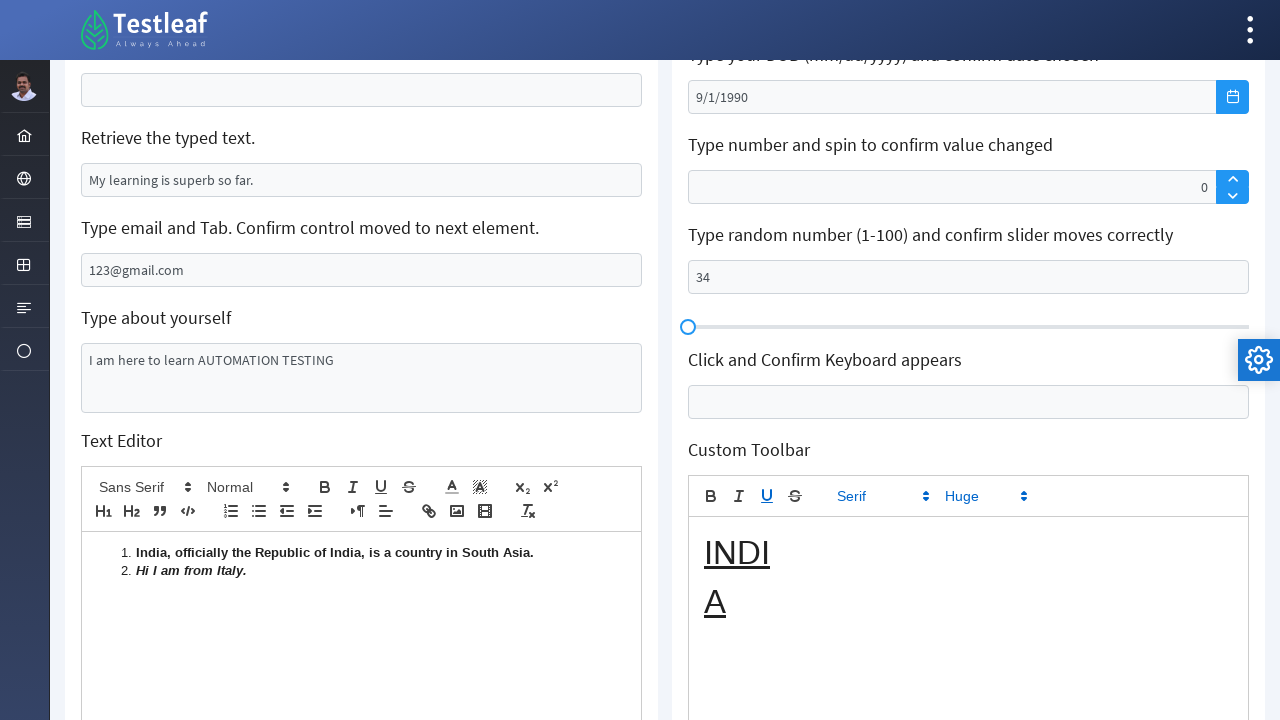

Typed country statistics in custom editor on (//div[@contenteditable='true'])[3]
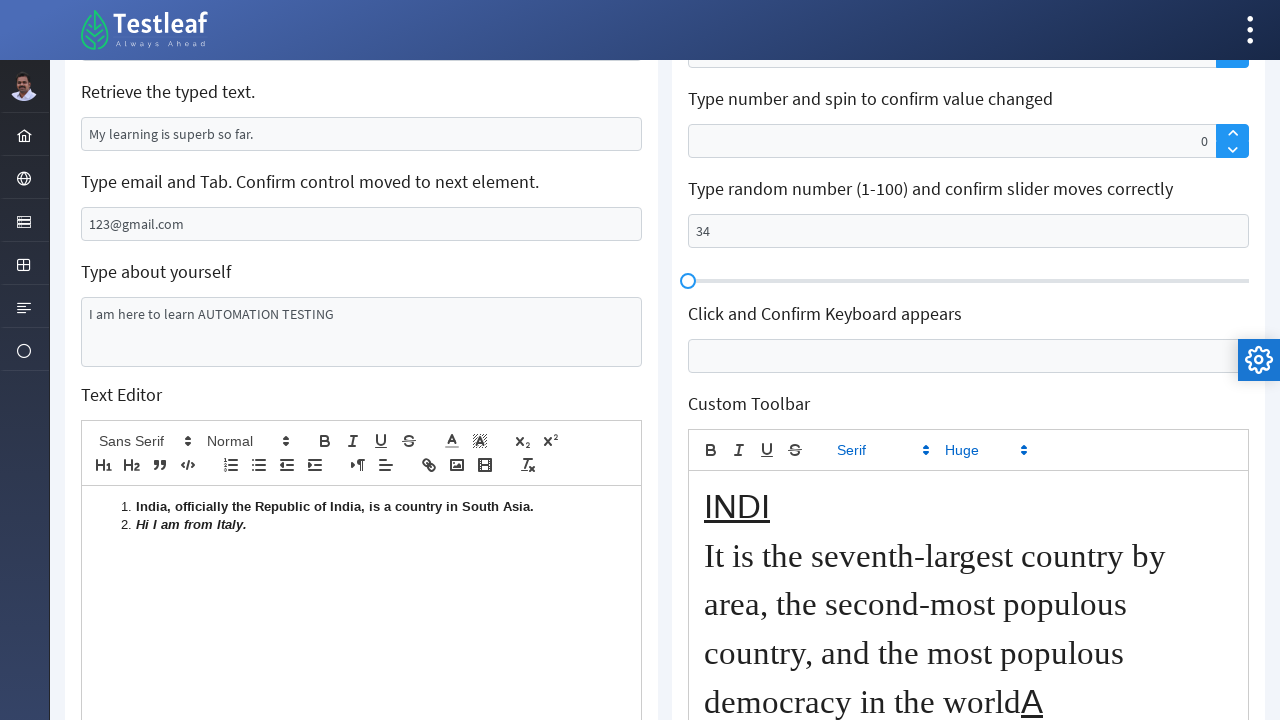

Pressed Enter on age field to trigger validation on #j_idt106\:thisform\:age
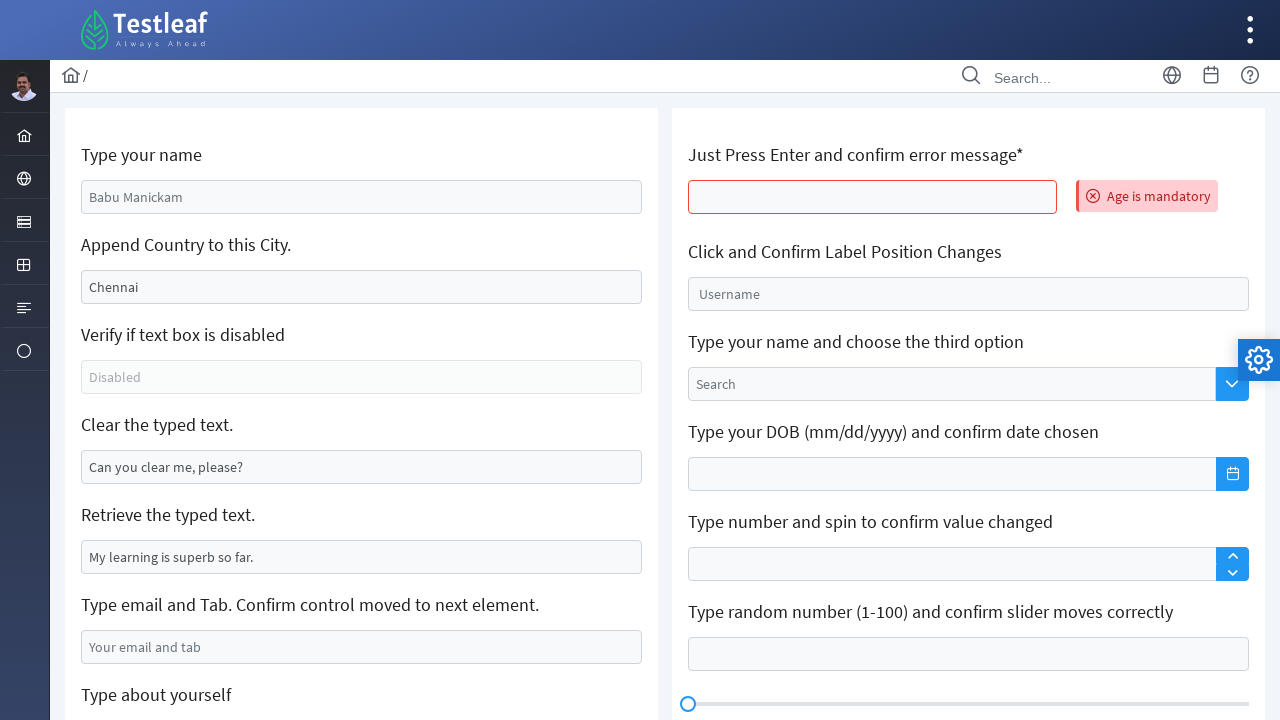

Pressed Enter on Username label on //label[text()='Username']
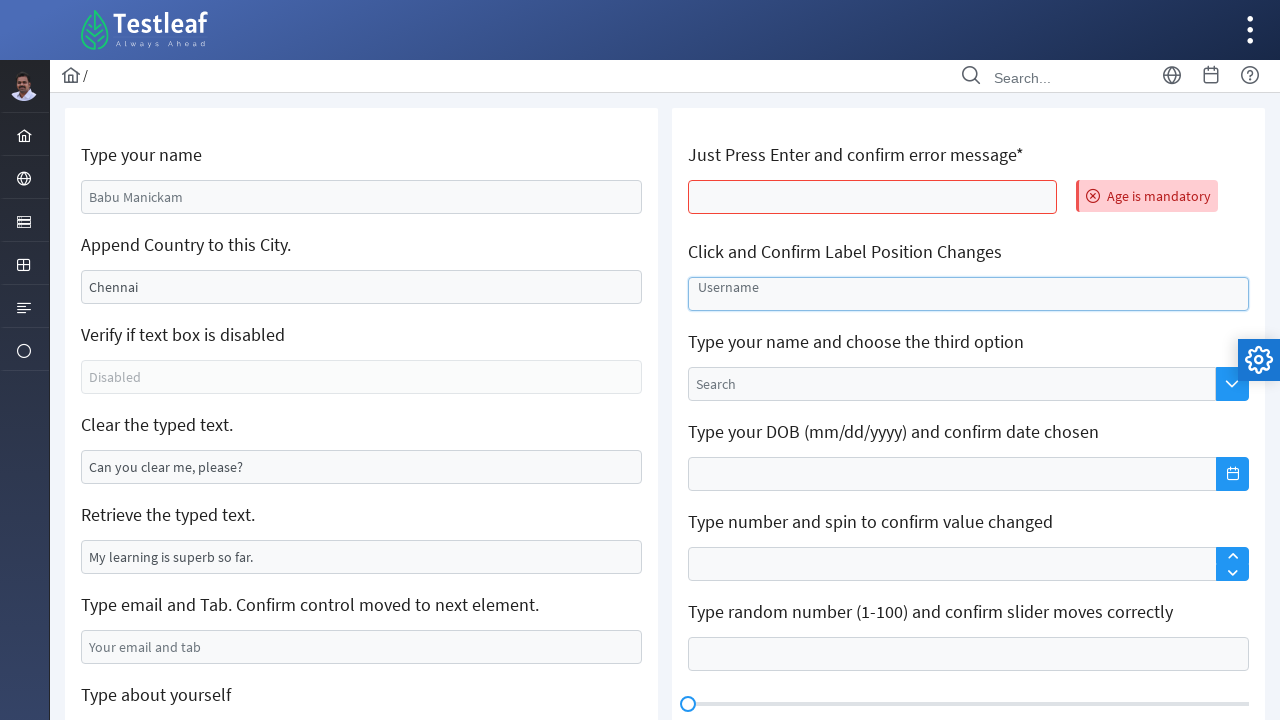

Final wait of 3 seconds for page stability
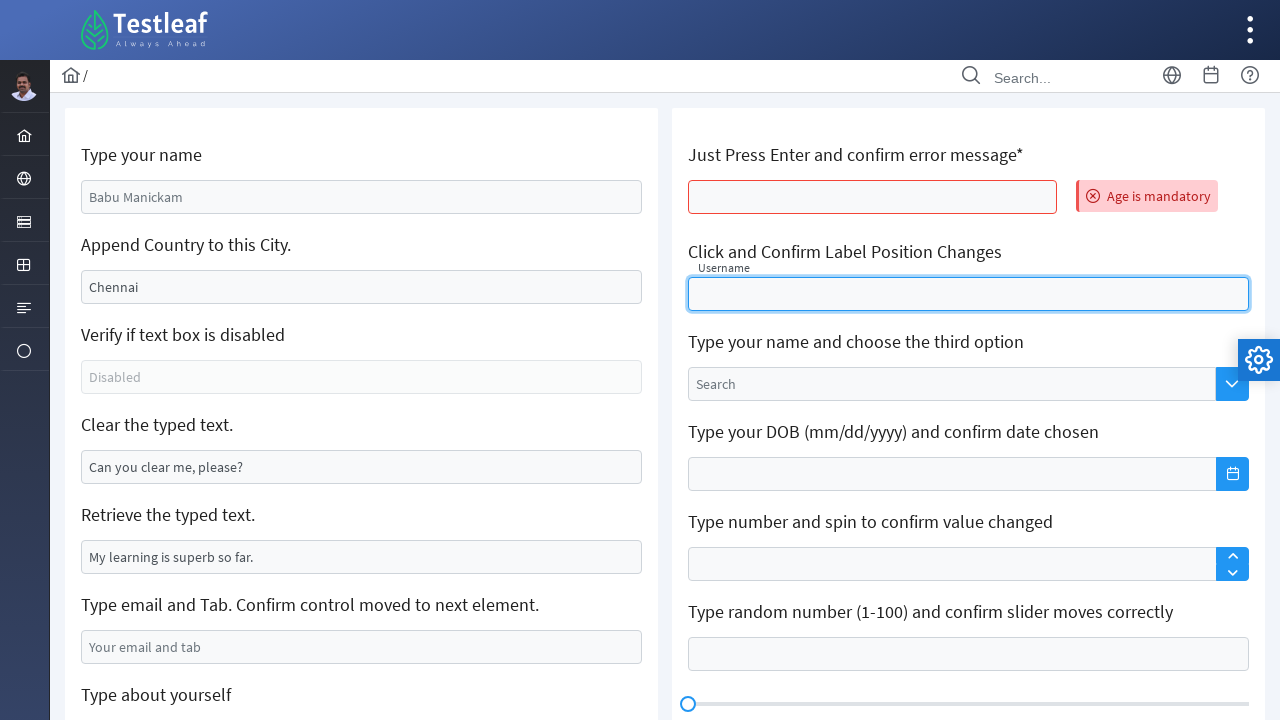

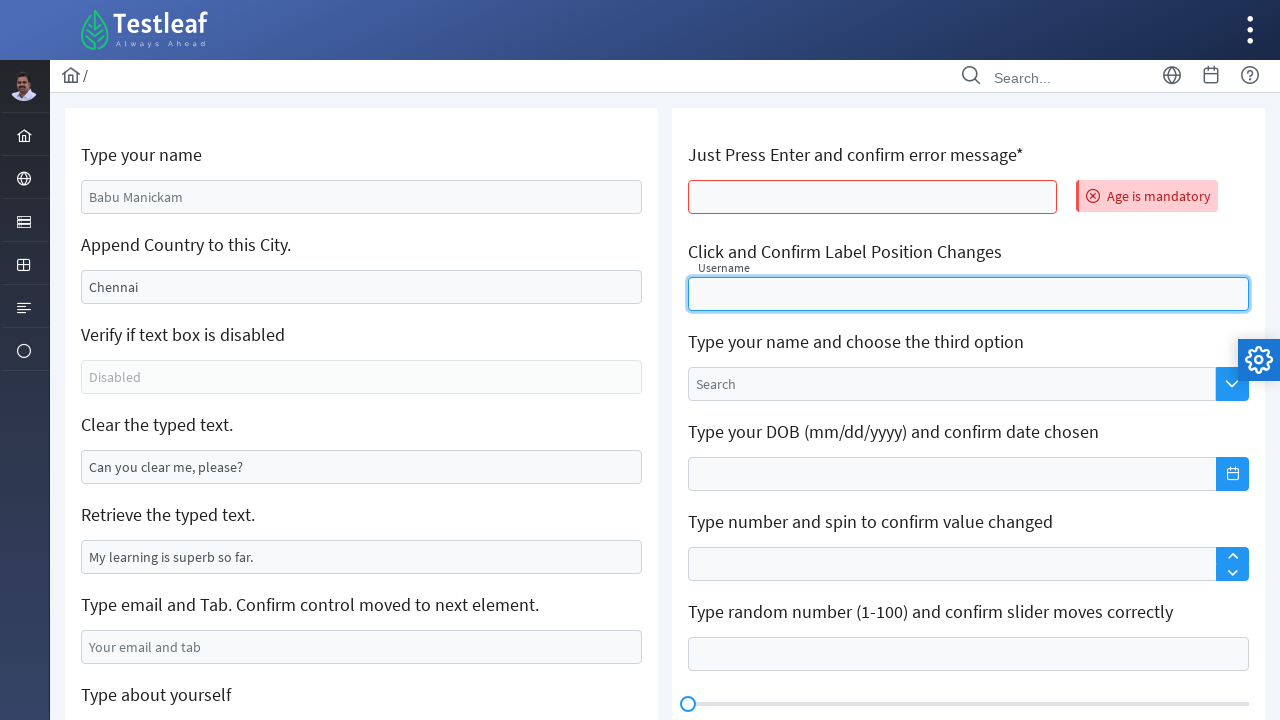